Tests infinite scroll functionality by scrolling down 750 pixels 10 times and then scrolling back up 750 pixels 10 times using JavaScript execution.

Starting URL: https://practice.cydeo.com/infinite_scroll

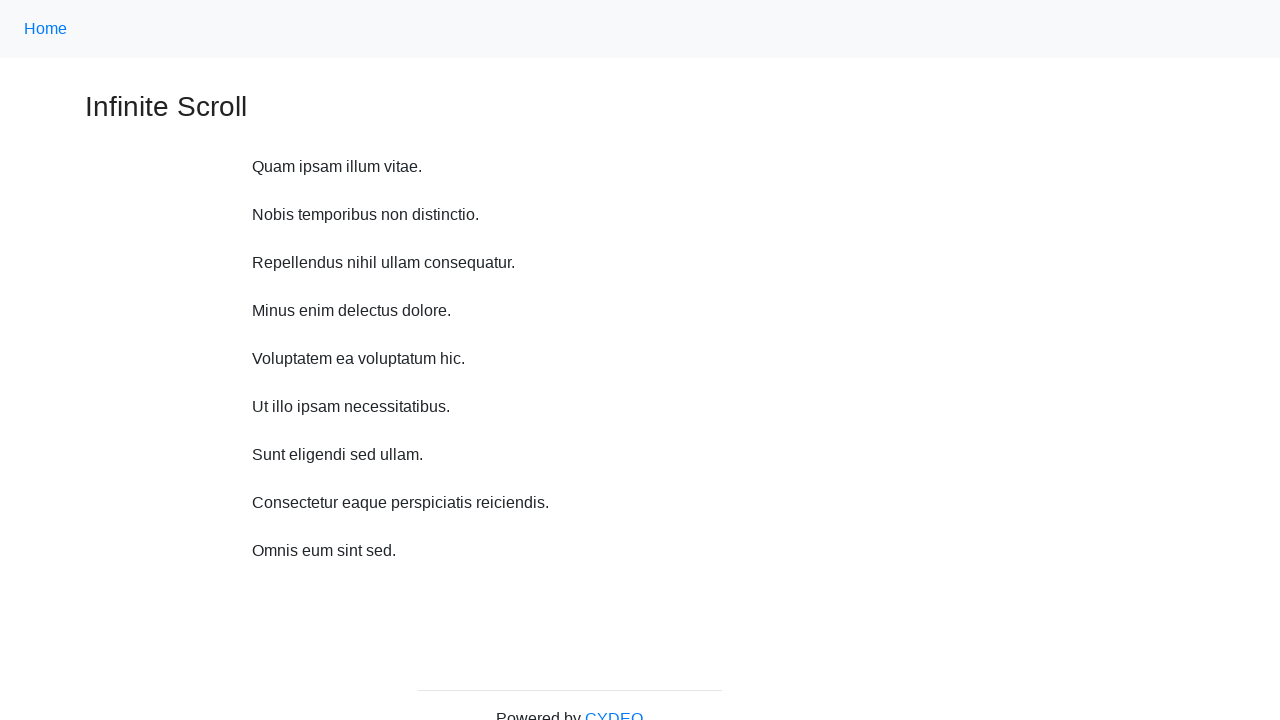

Waited 1 second before scrolling down
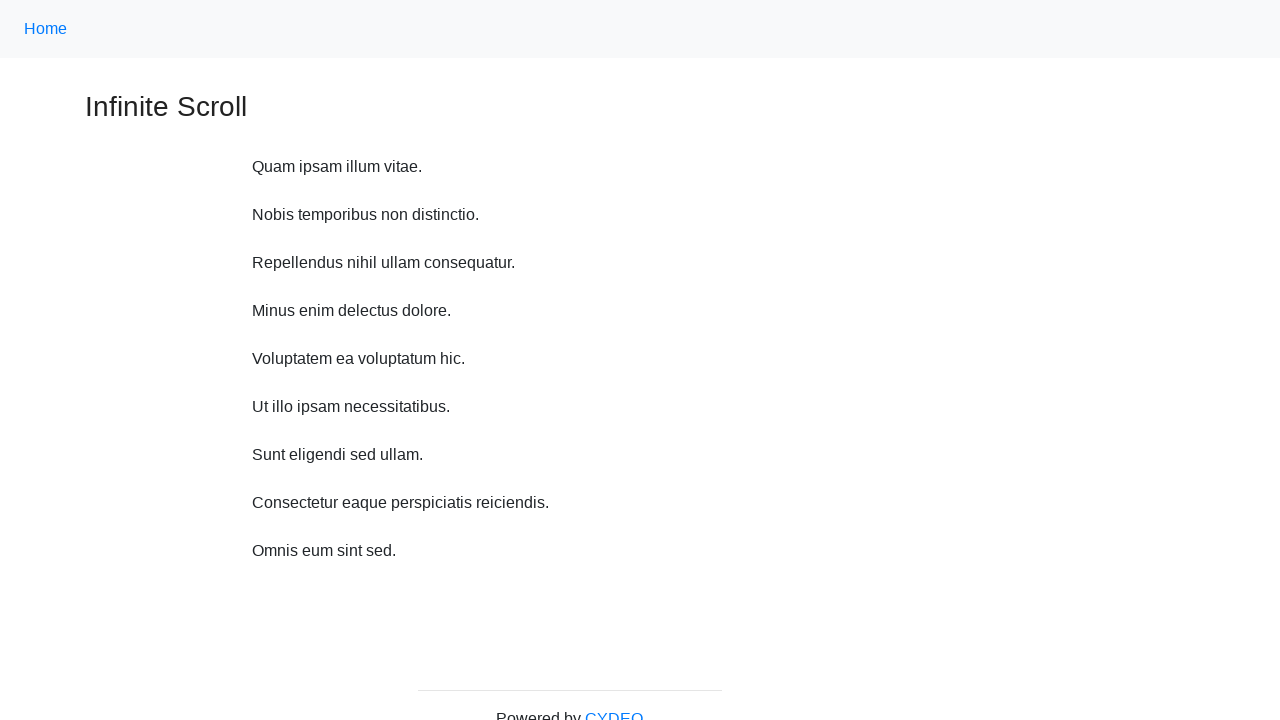

Scrolled down 750 pixels (iteration 1/10)
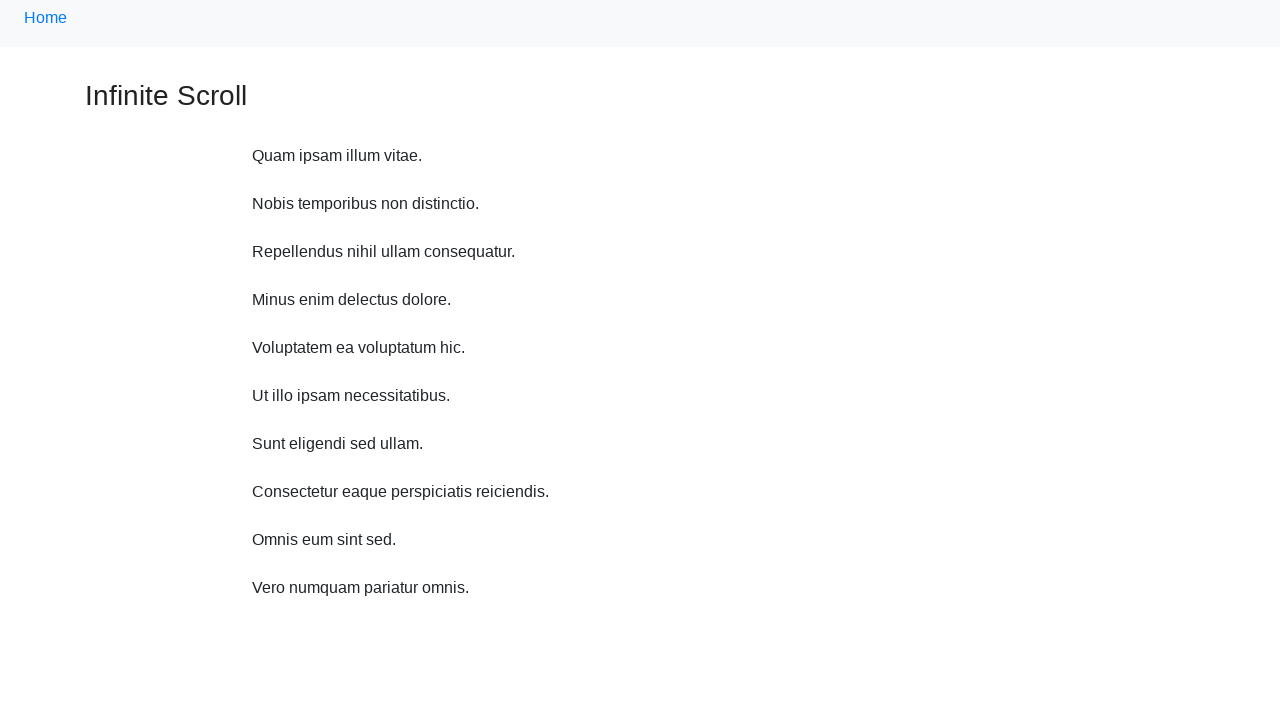

Waited 1 second before scrolling down
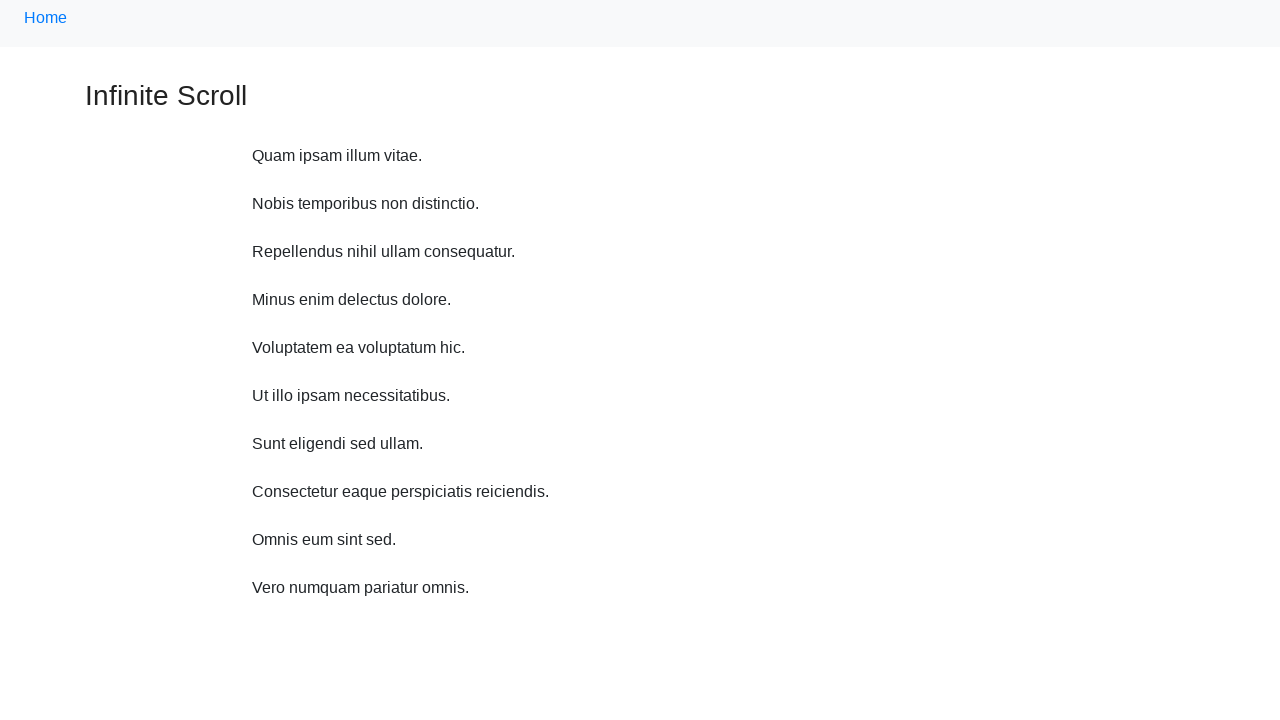

Scrolled down 750 pixels (iteration 2/10)
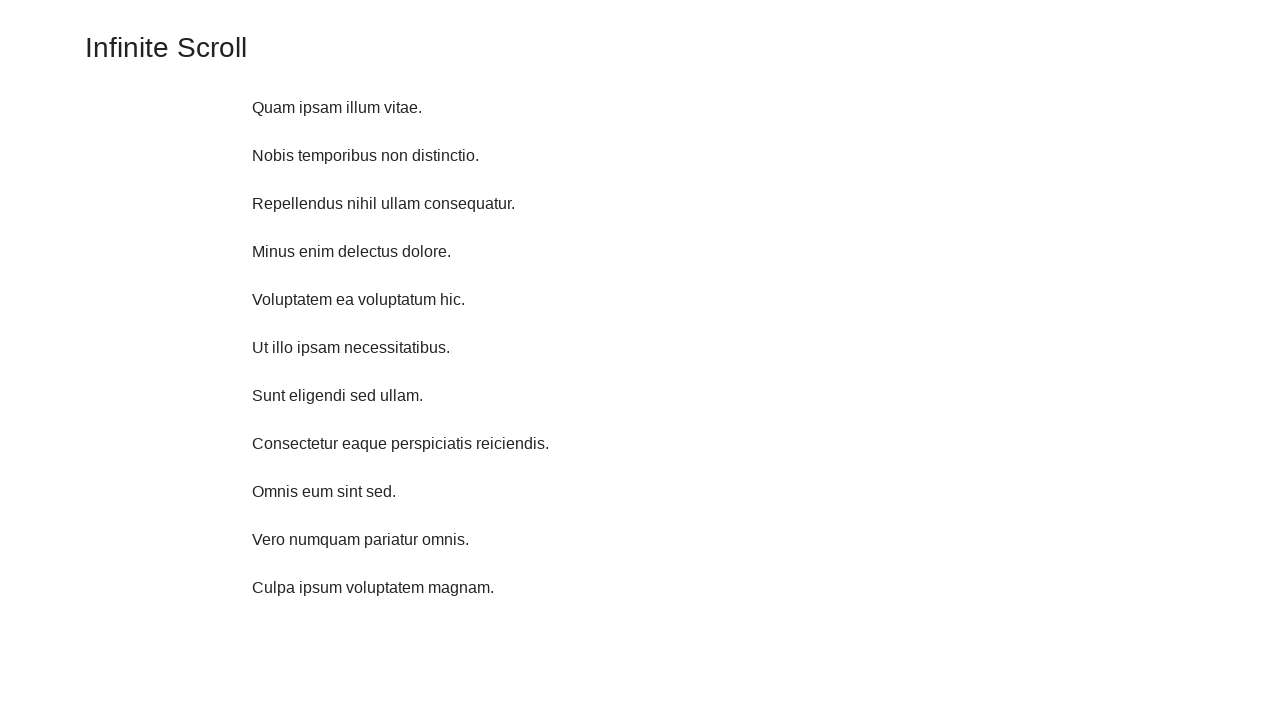

Waited 1 second before scrolling down
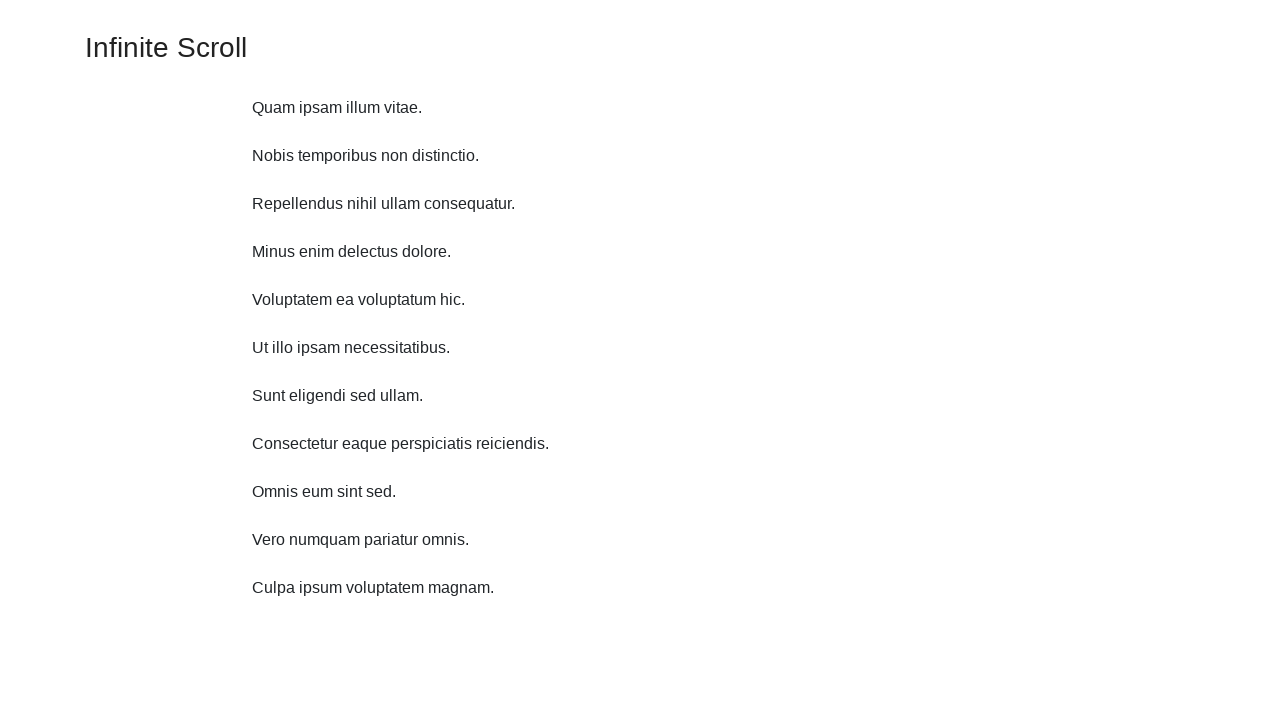

Scrolled down 750 pixels (iteration 3/10)
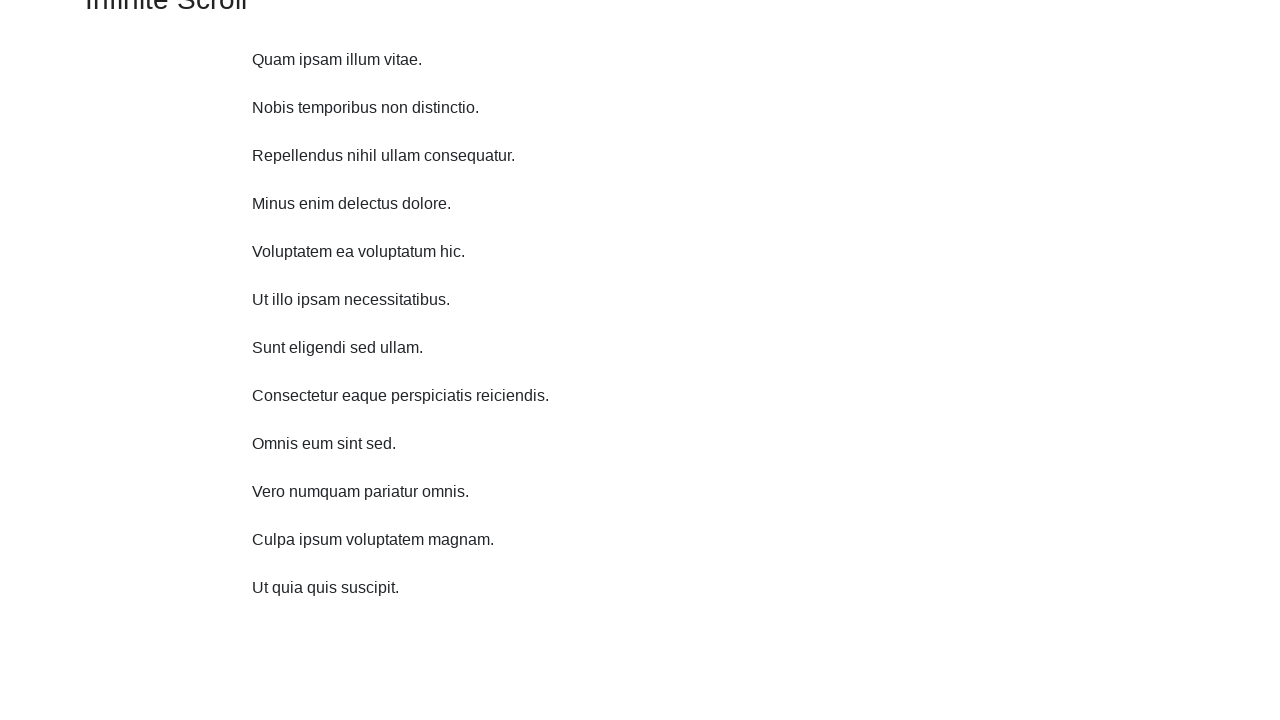

Waited 1 second before scrolling down
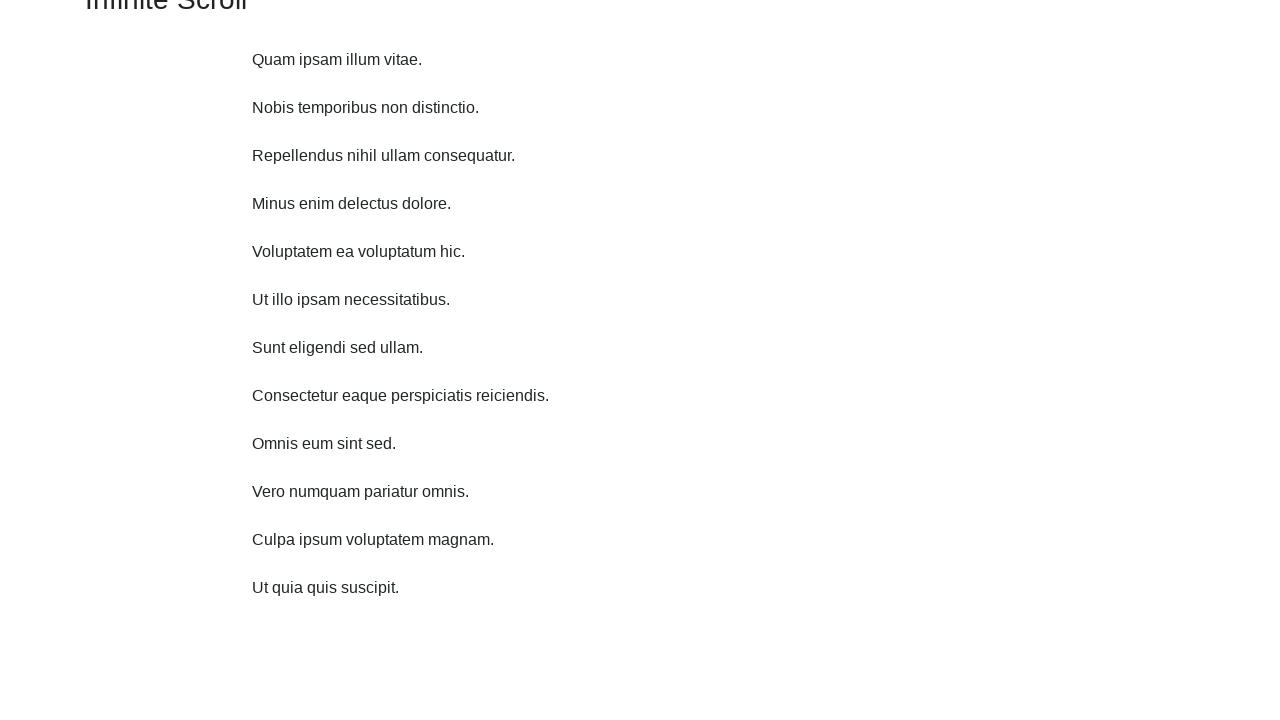

Scrolled down 750 pixels (iteration 4/10)
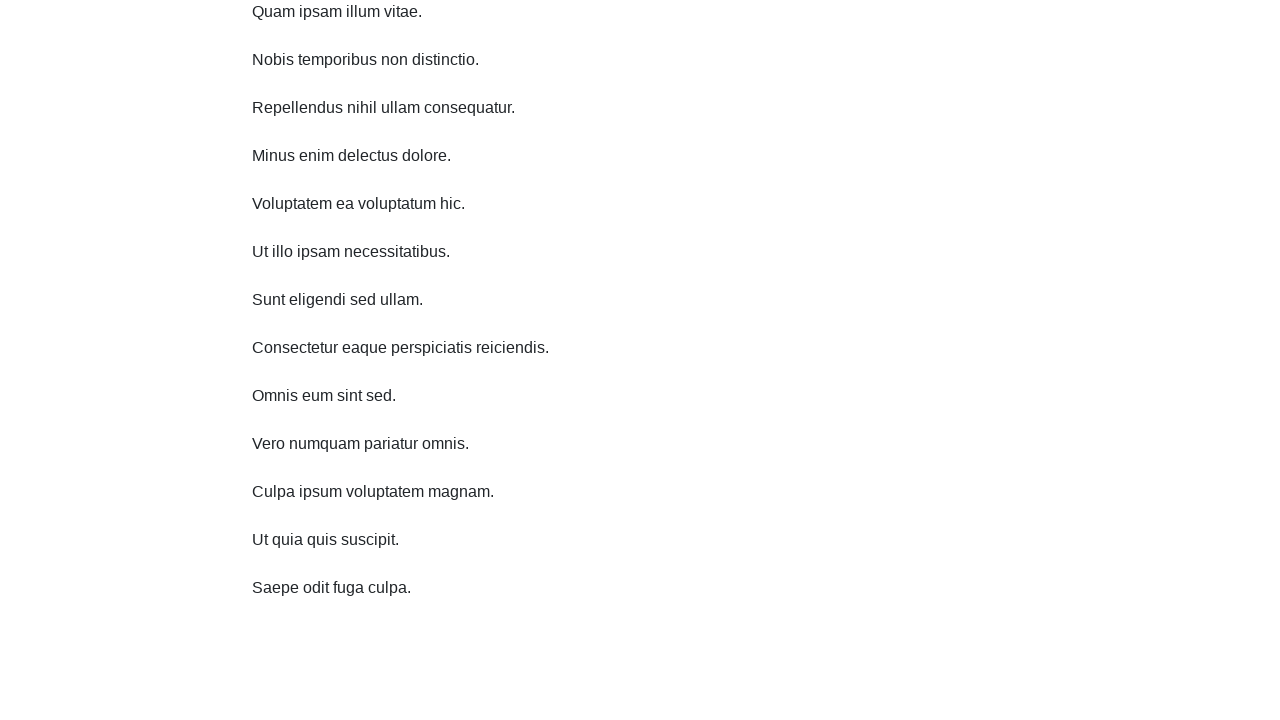

Waited 1 second before scrolling down
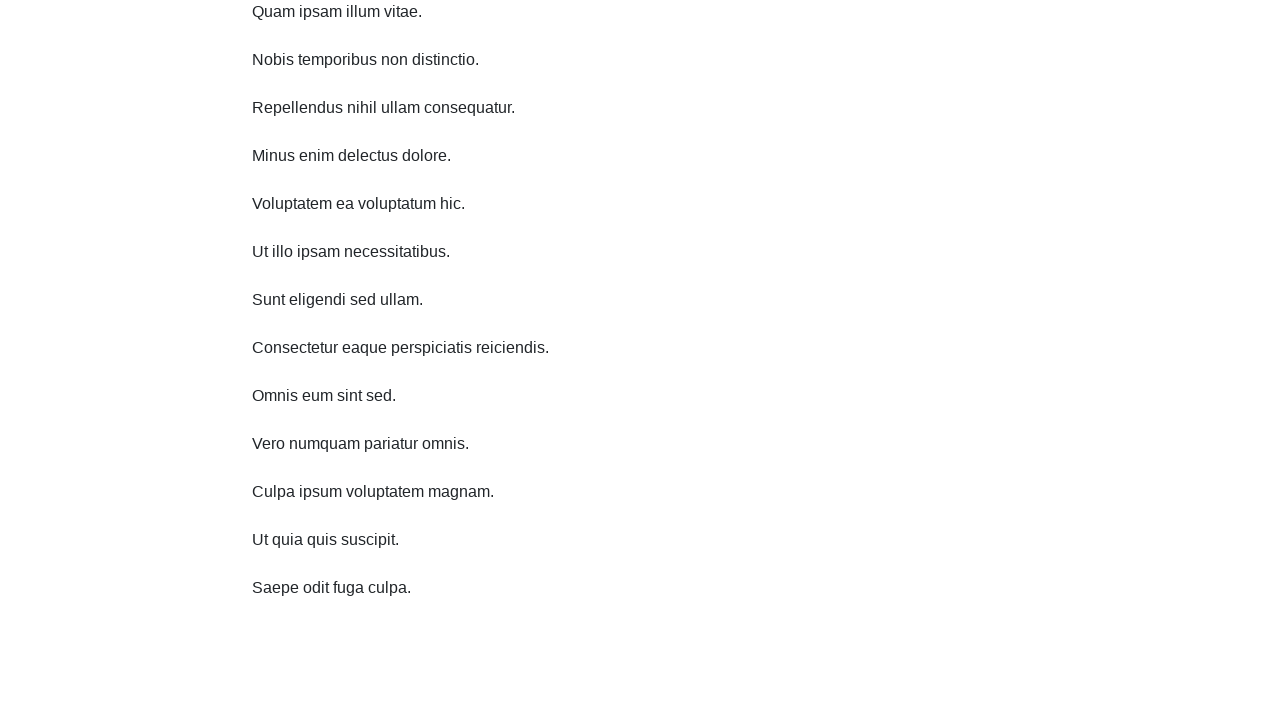

Scrolled down 750 pixels (iteration 5/10)
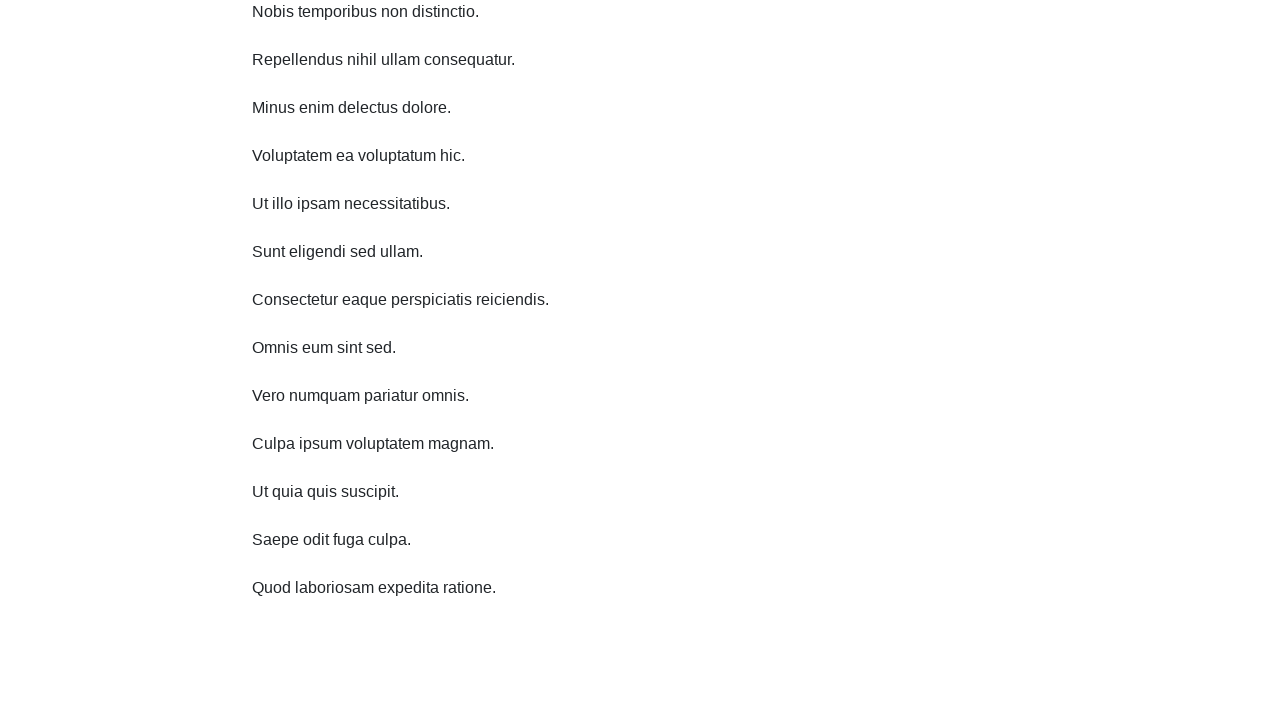

Waited 1 second before scrolling down
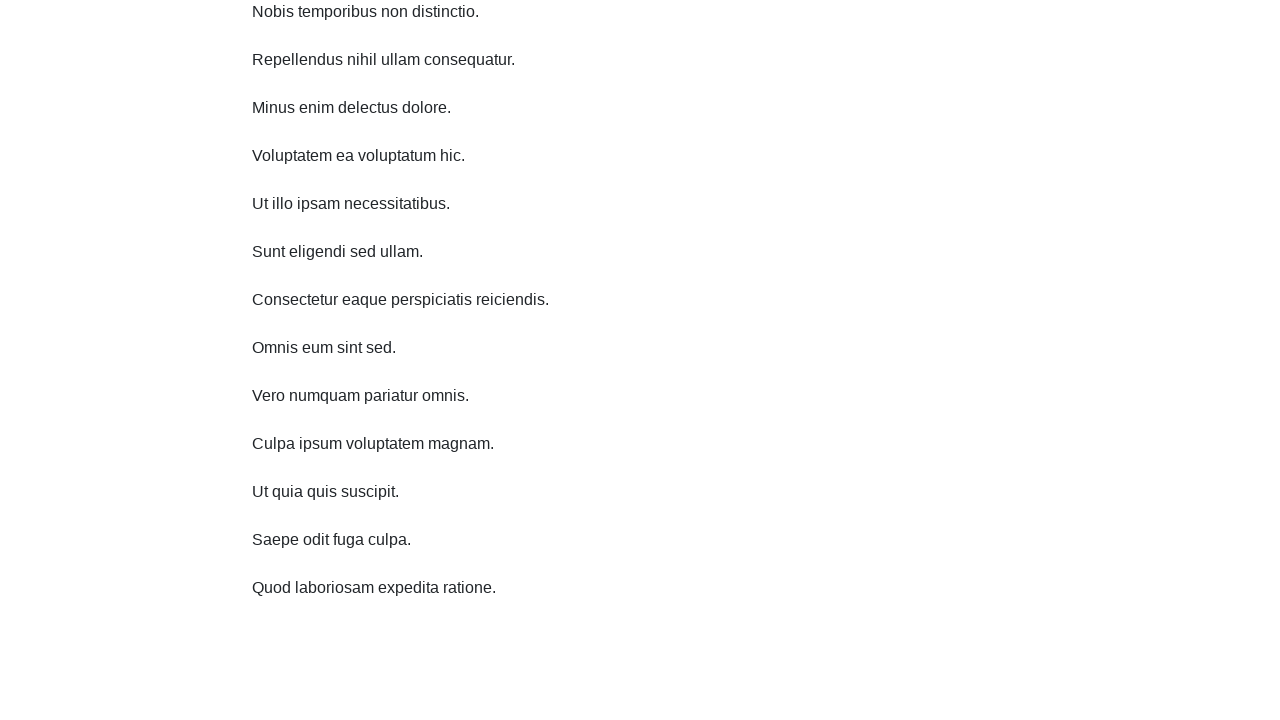

Scrolled down 750 pixels (iteration 6/10)
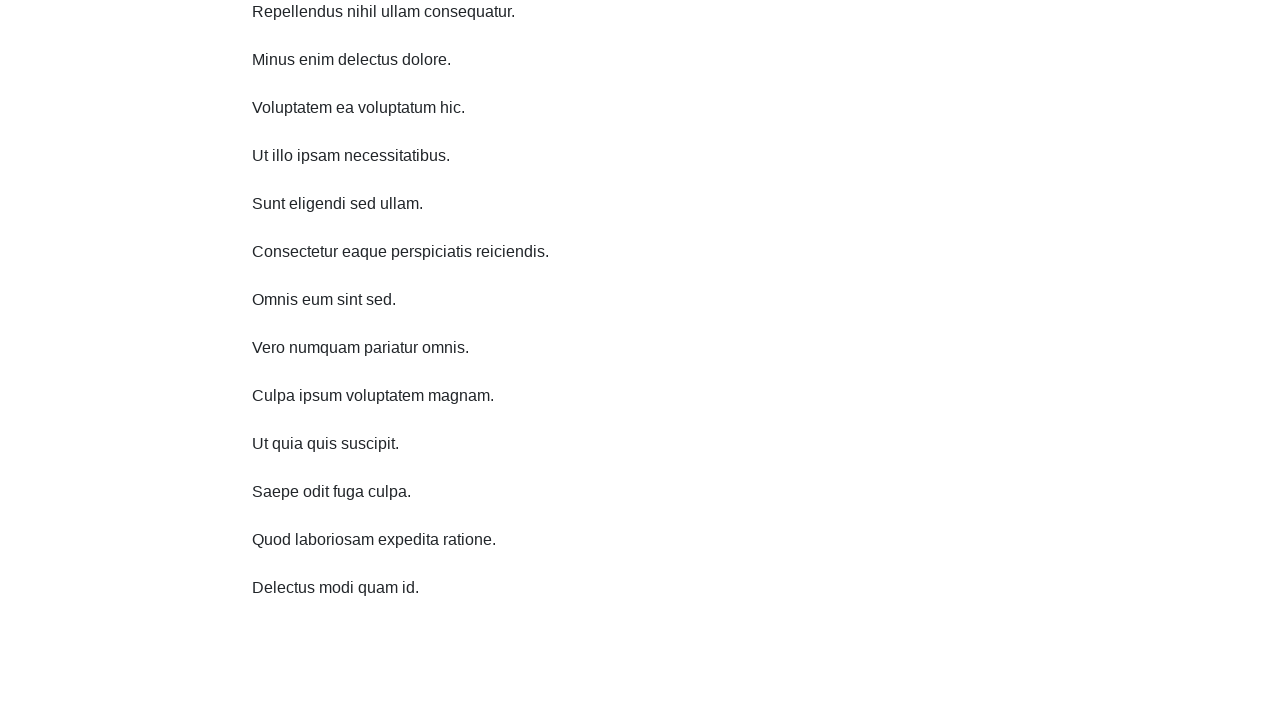

Waited 1 second before scrolling down
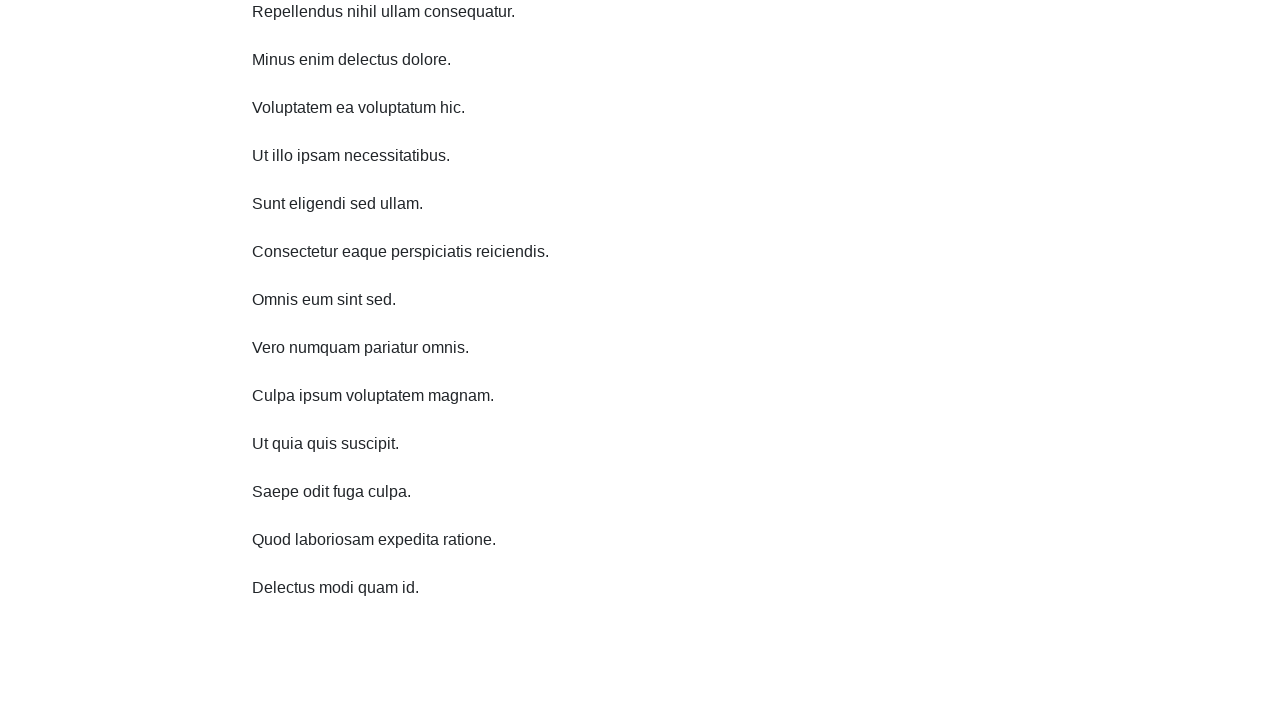

Scrolled down 750 pixels (iteration 7/10)
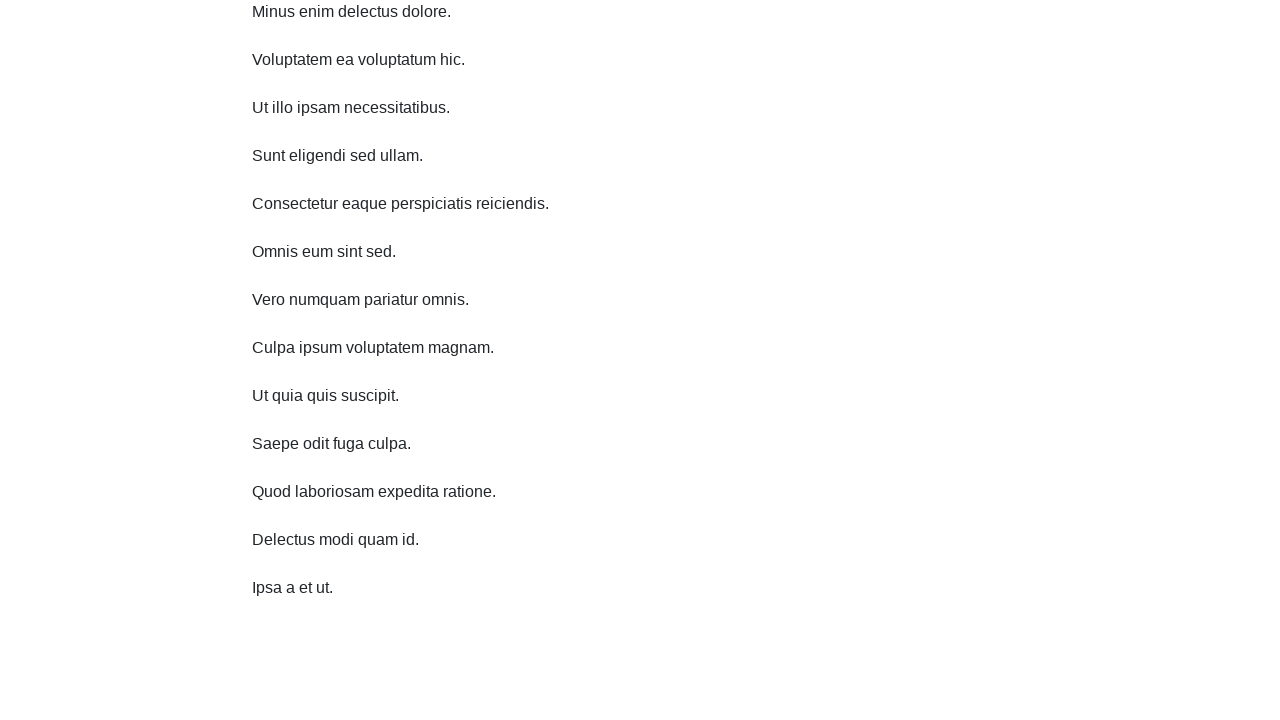

Waited 1 second before scrolling down
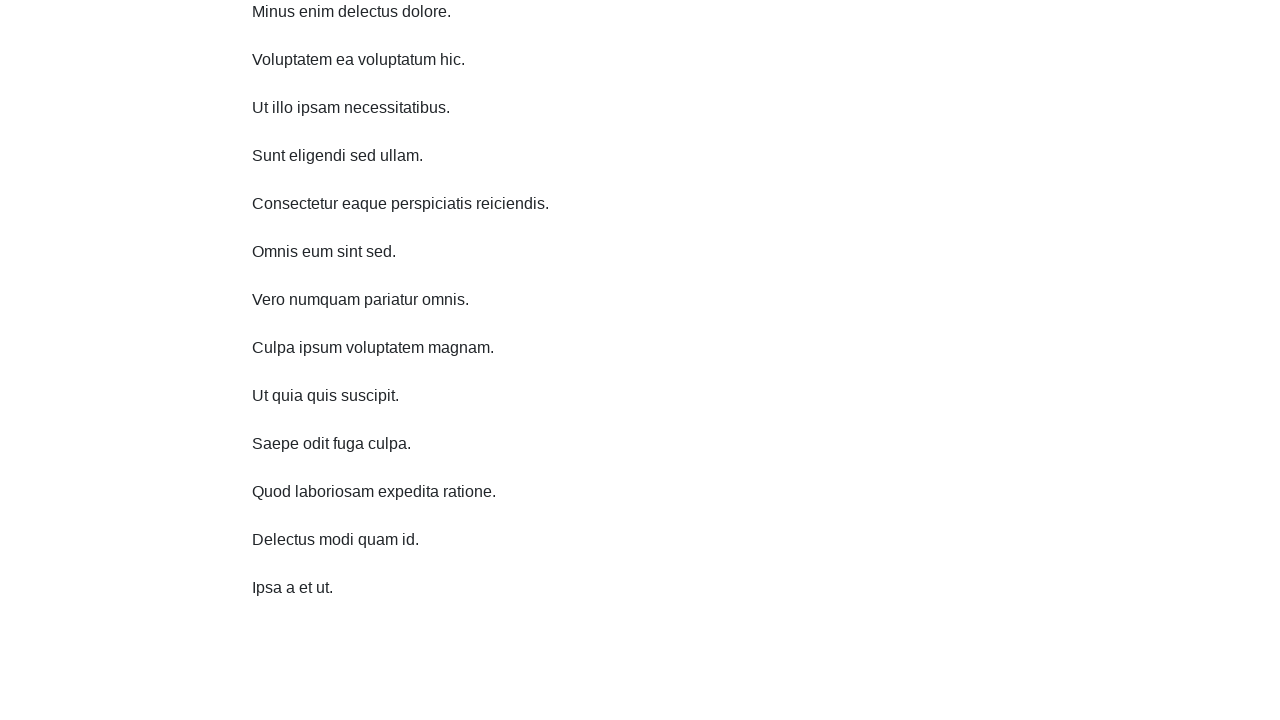

Scrolled down 750 pixels (iteration 8/10)
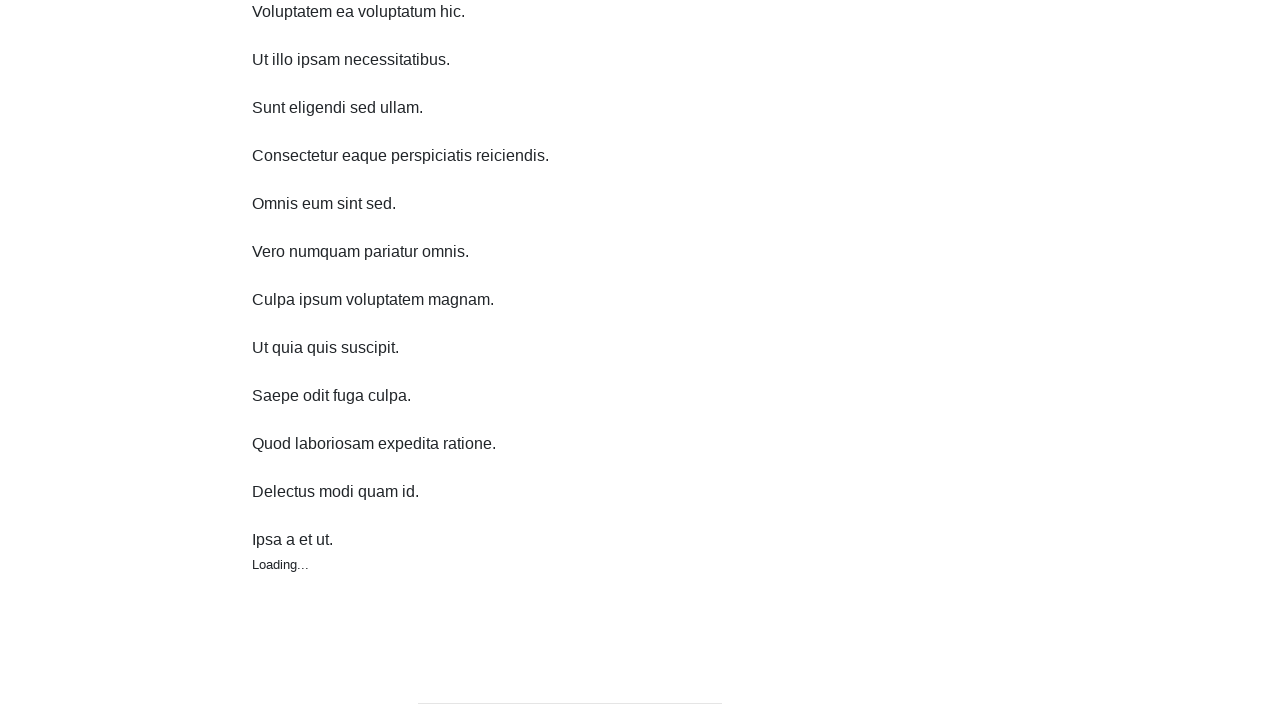

Waited 1 second before scrolling down
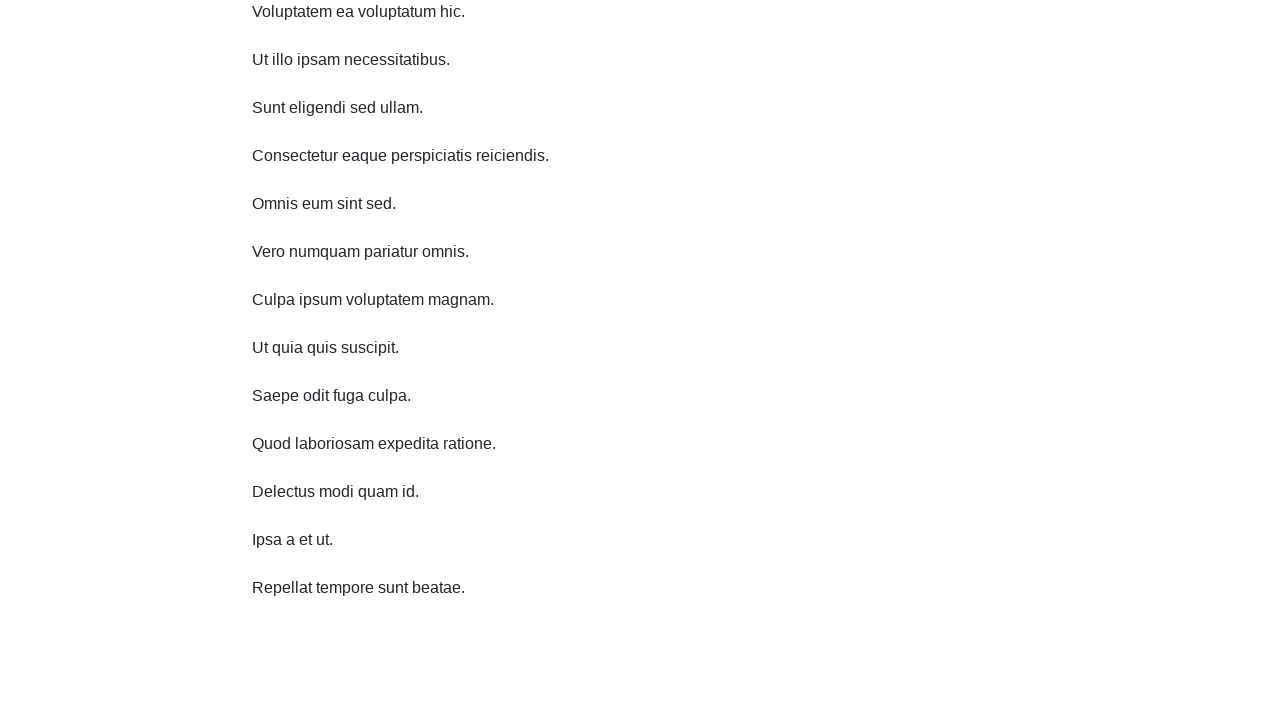

Scrolled down 750 pixels (iteration 9/10)
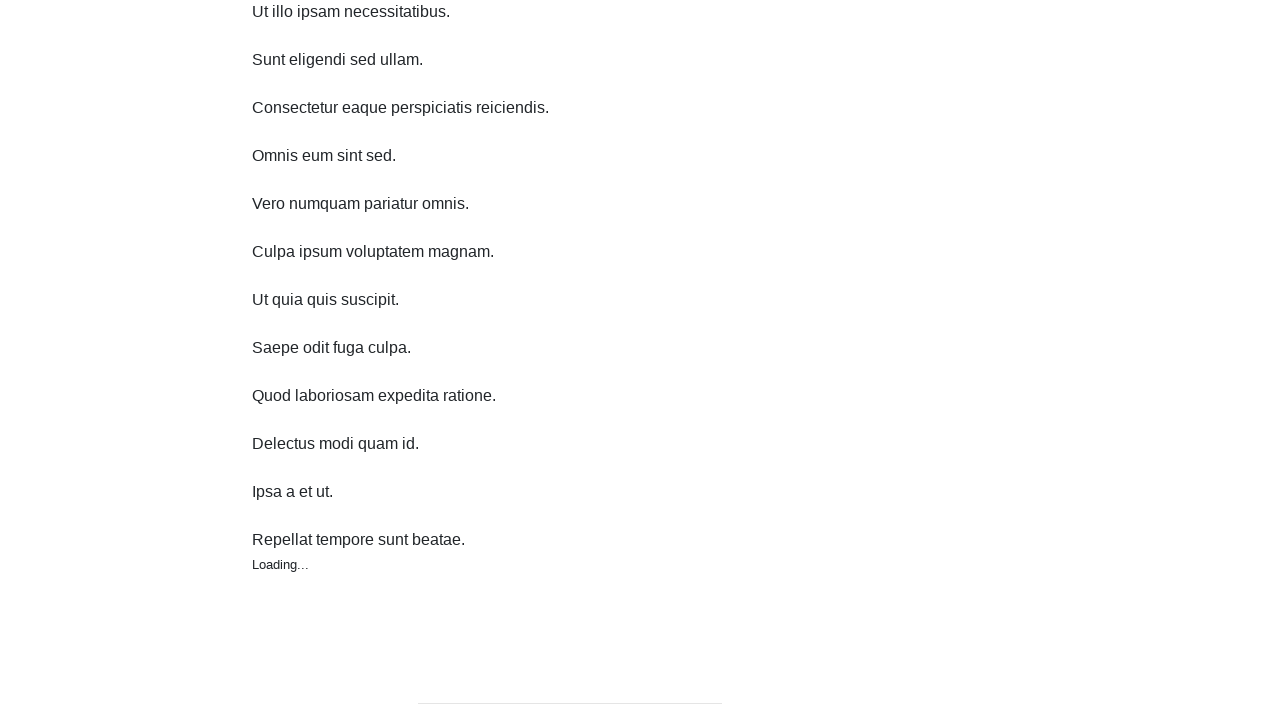

Waited 1 second before scrolling down
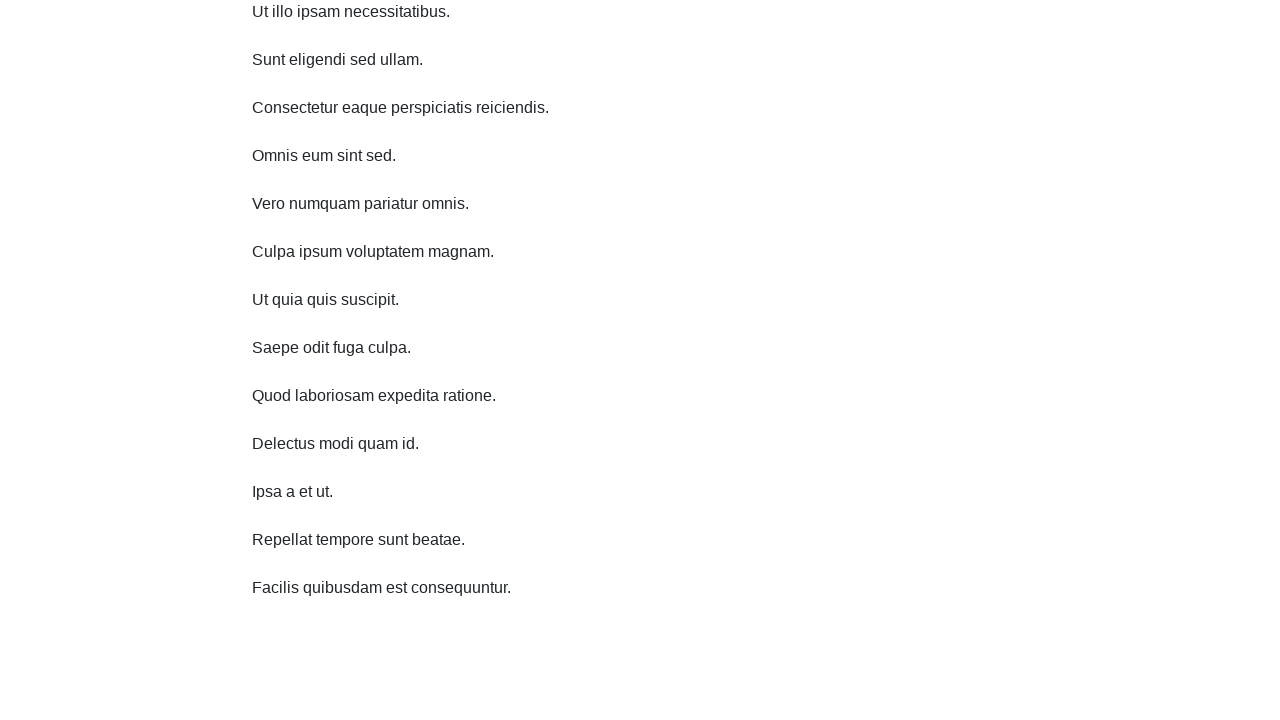

Scrolled down 750 pixels (iteration 10/10)
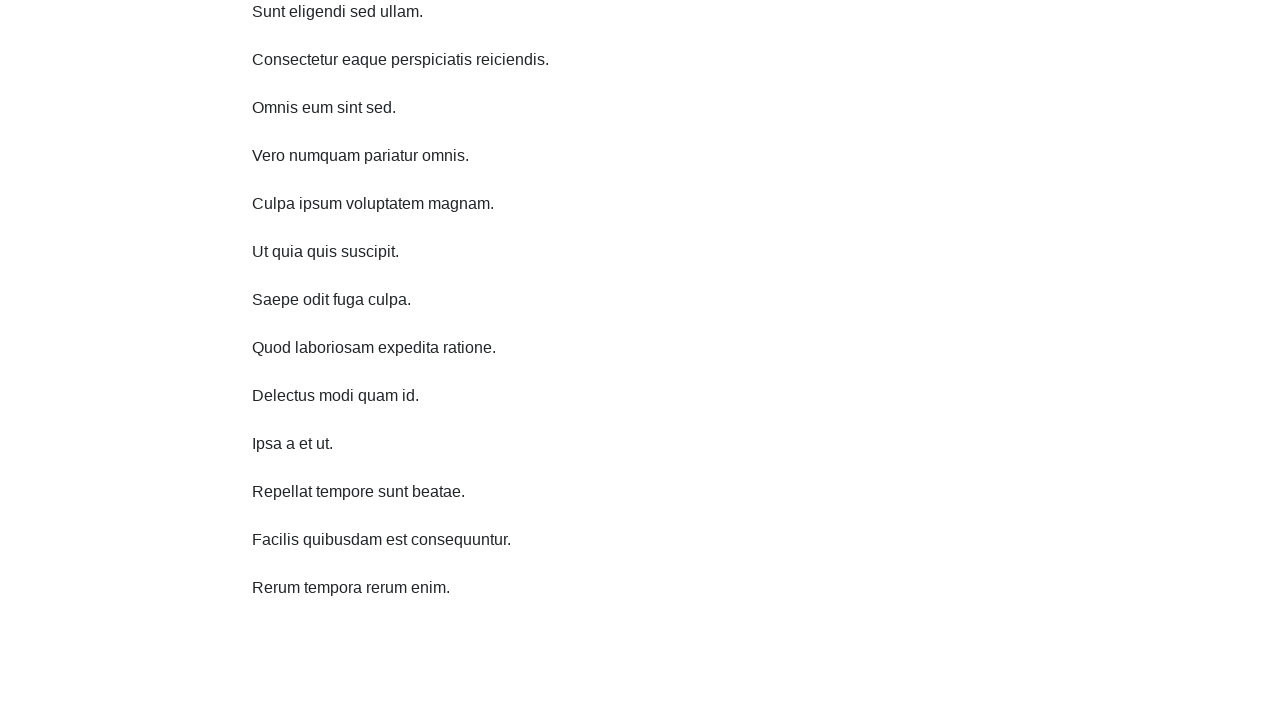

Waited 1 second before scrolling up
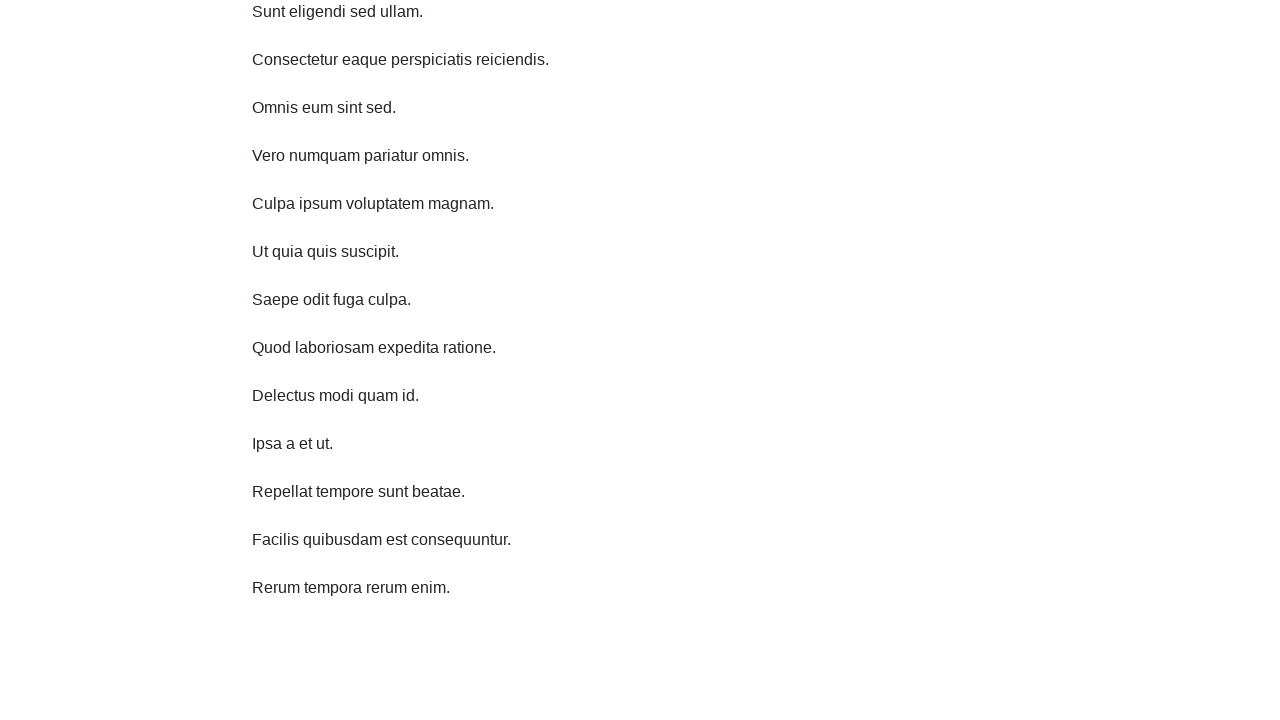

Scrolled up 750 pixels (iteration 1/10)
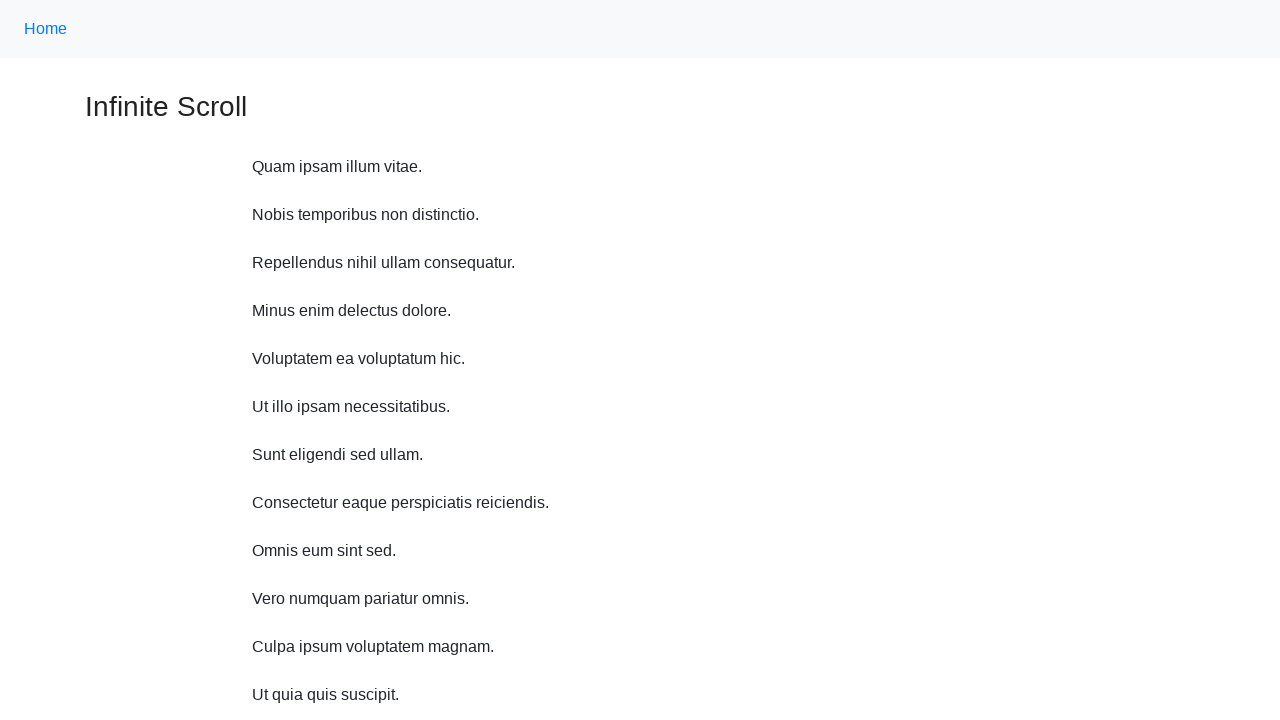

Waited 1 second before scrolling up
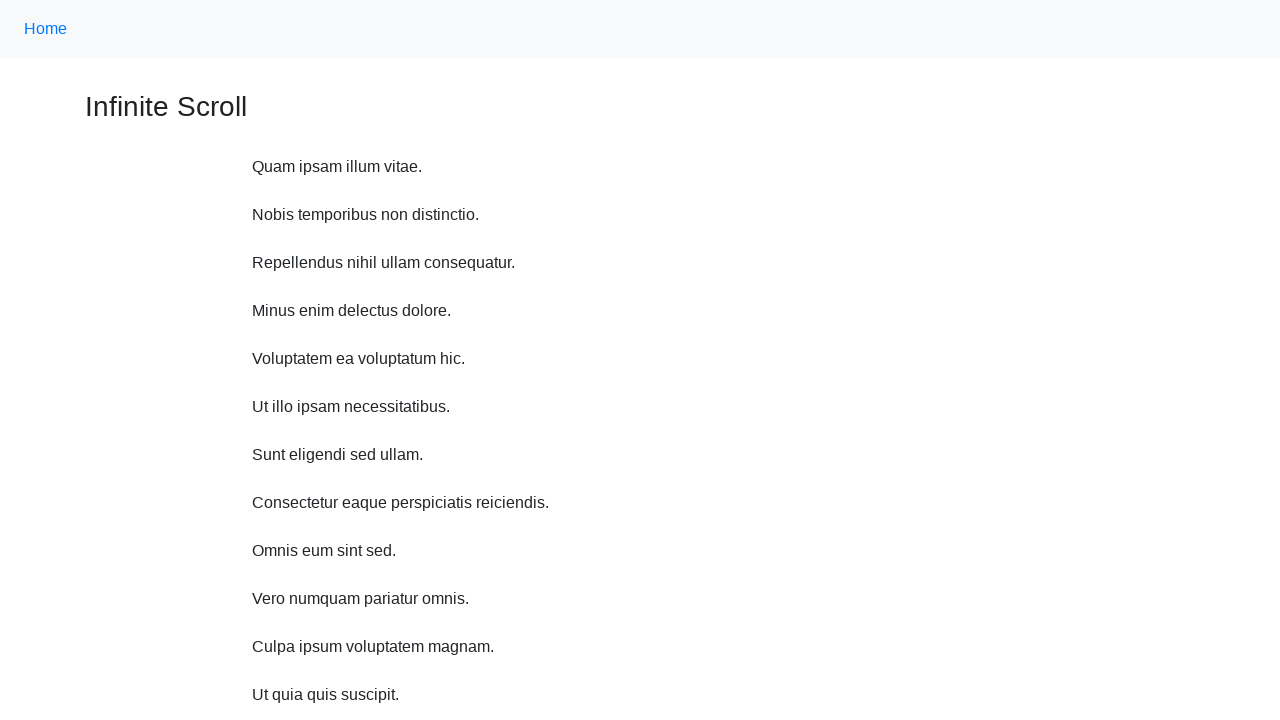

Scrolled up 750 pixels (iteration 2/10)
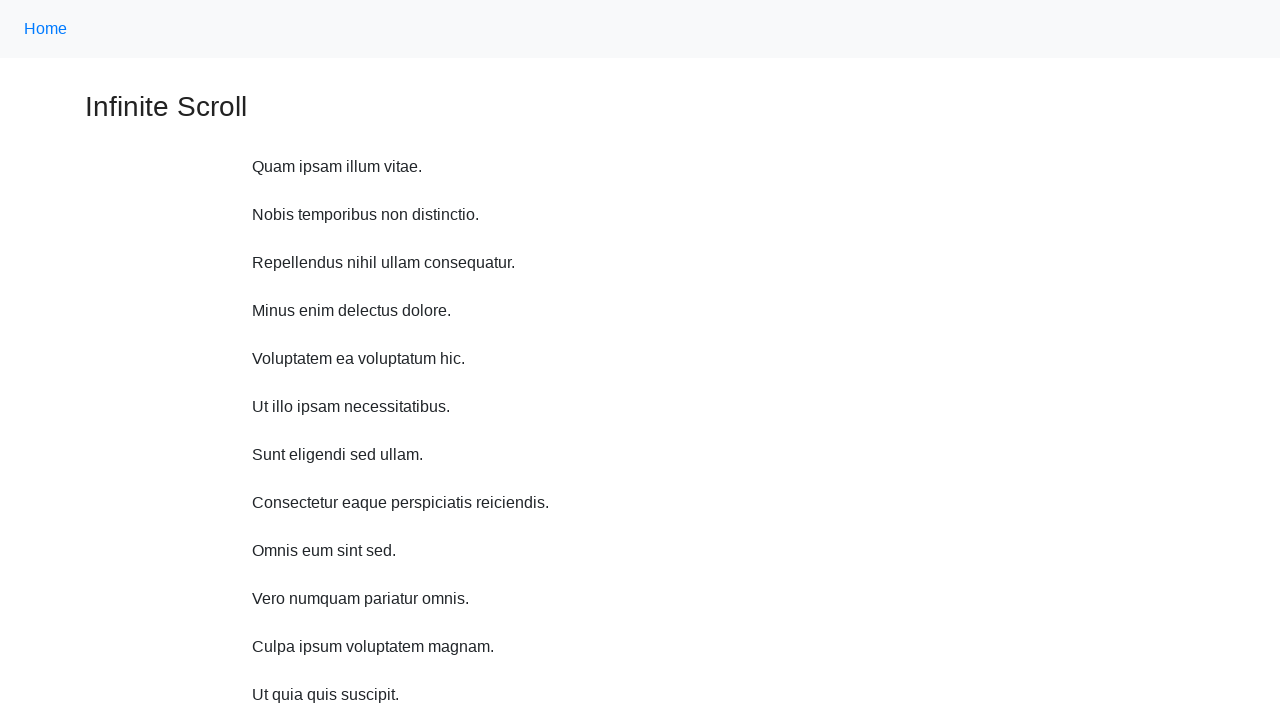

Waited 1 second before scrolling up
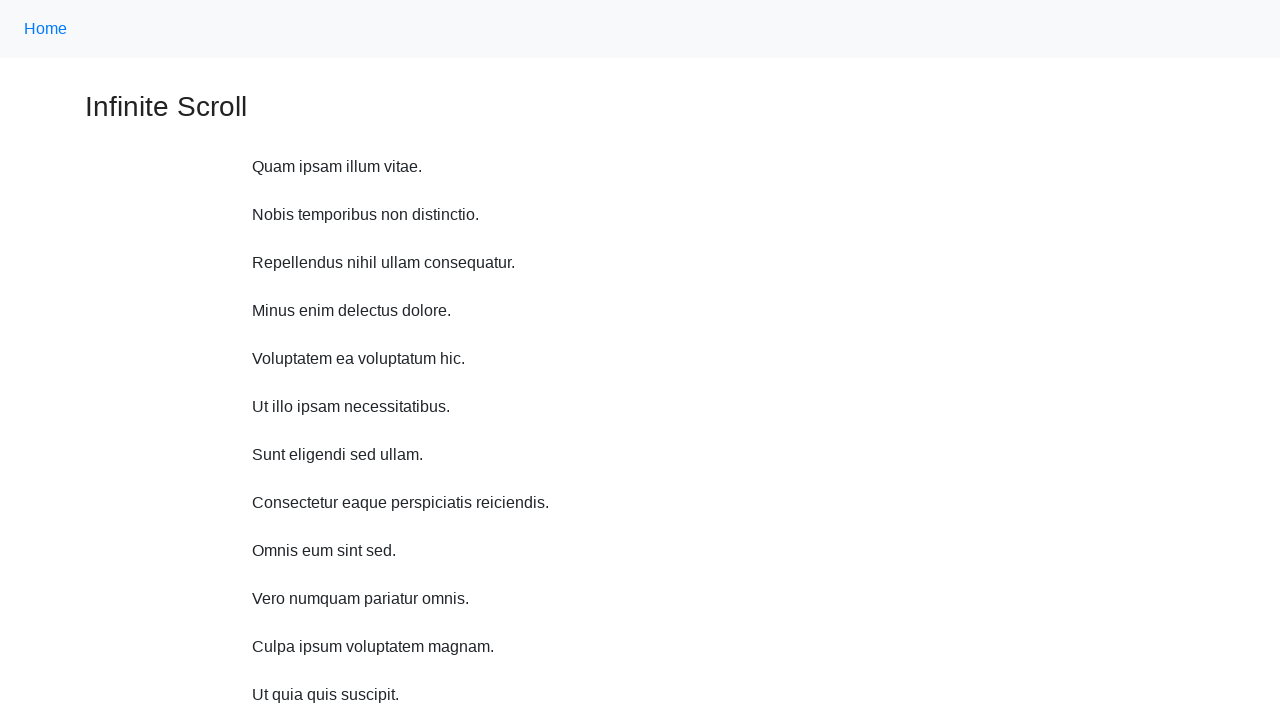

Scrolled up 750 pixels (iteration 3/10)
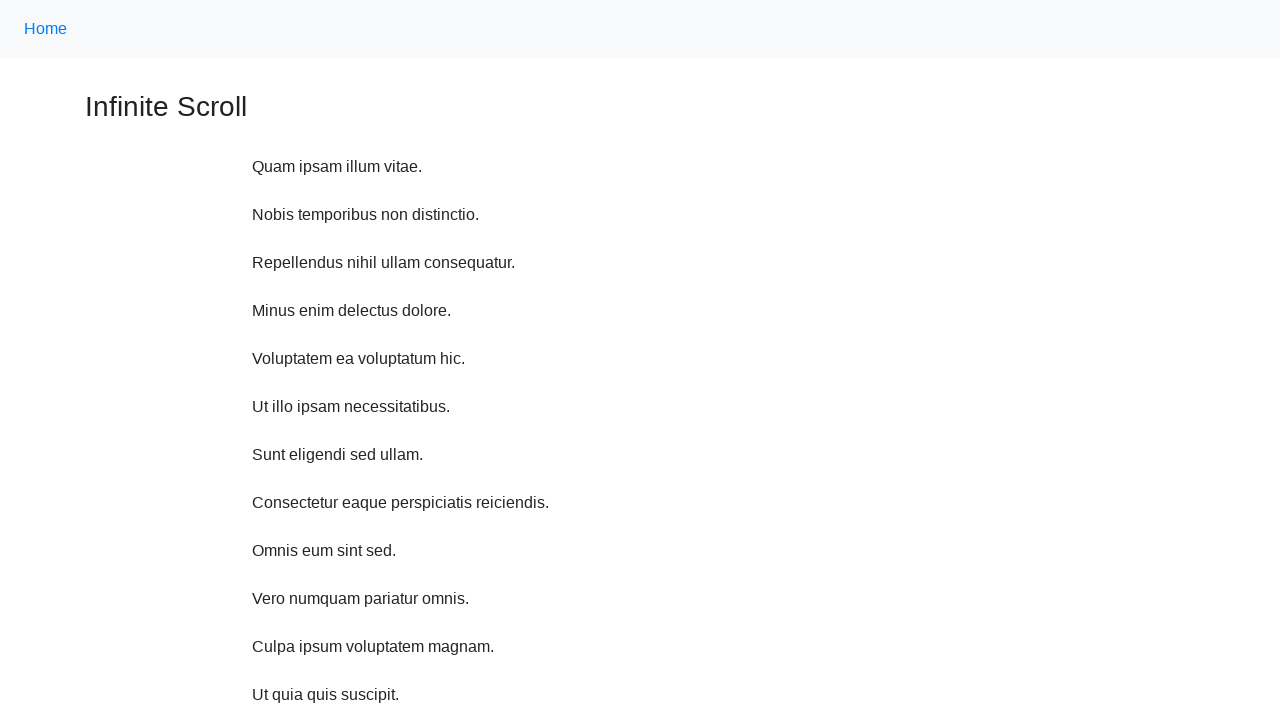

Waited 1 second before scrolling up
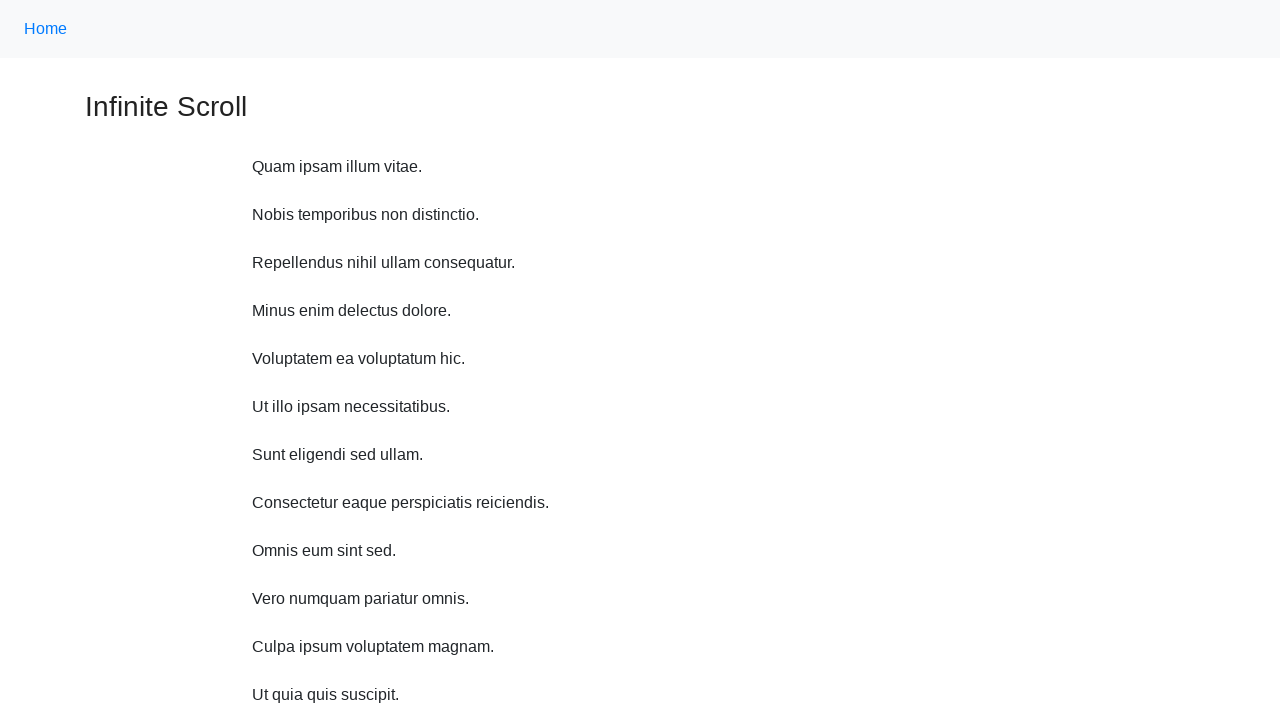

Scrolled up 750 pixels (iteration 4/10)
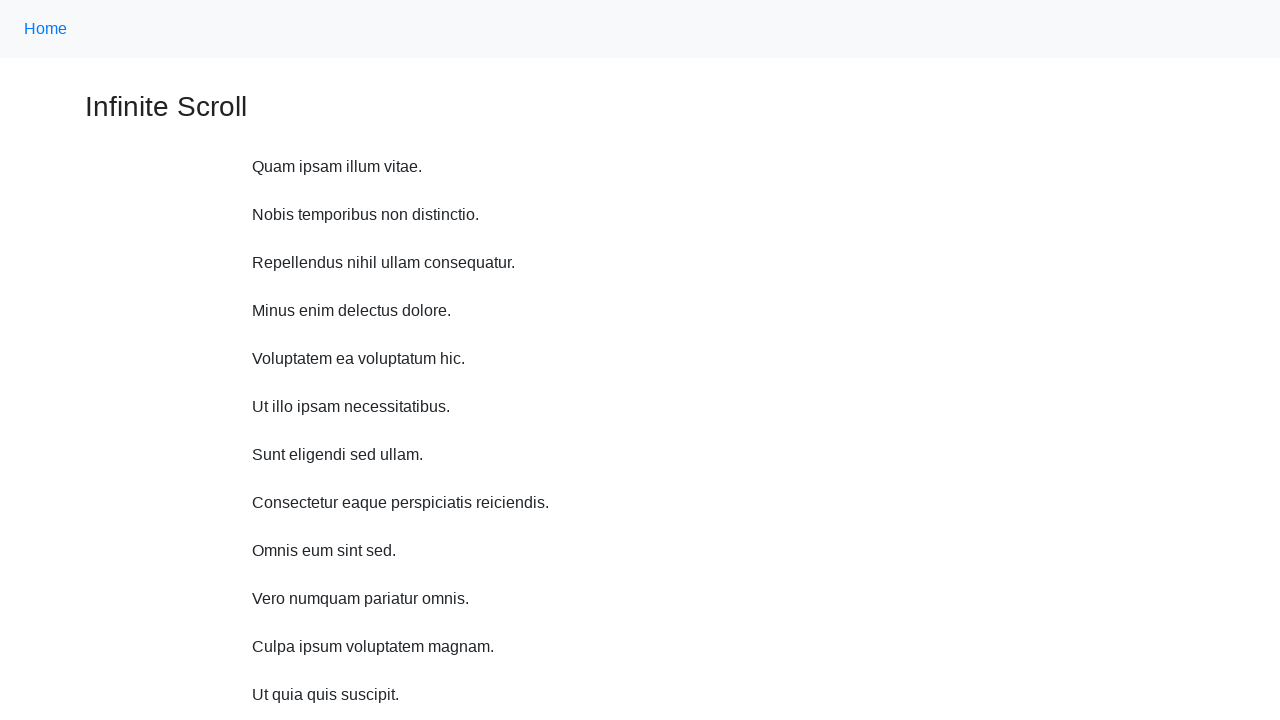

Waited 1 second before scrolling up
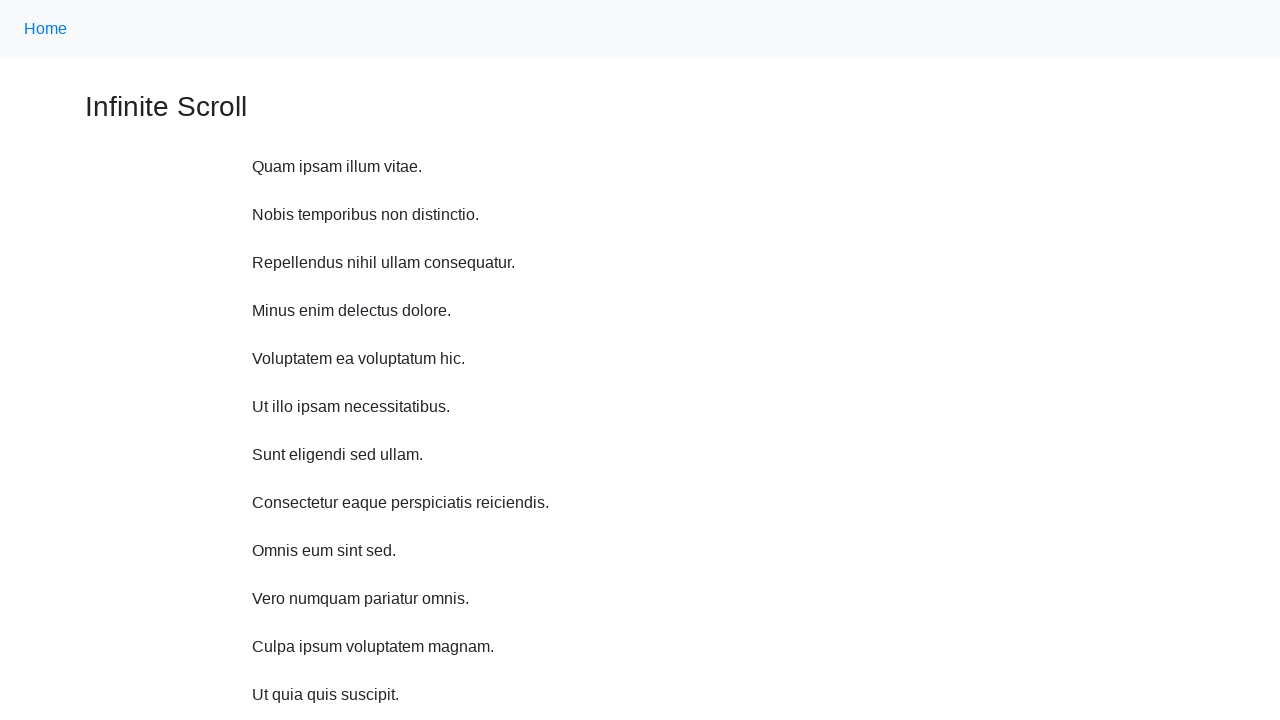

Scrolled up 750 pixels (iteration 5/10)
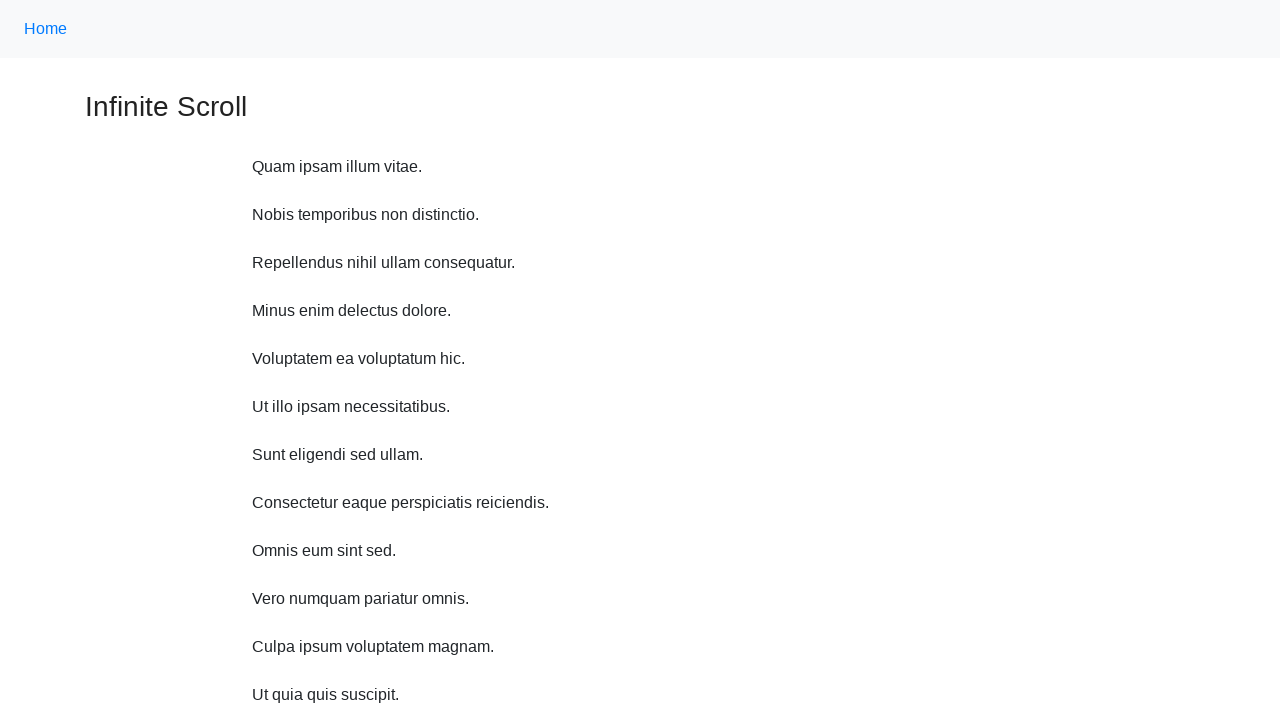

Waited 1 second before scrolling up
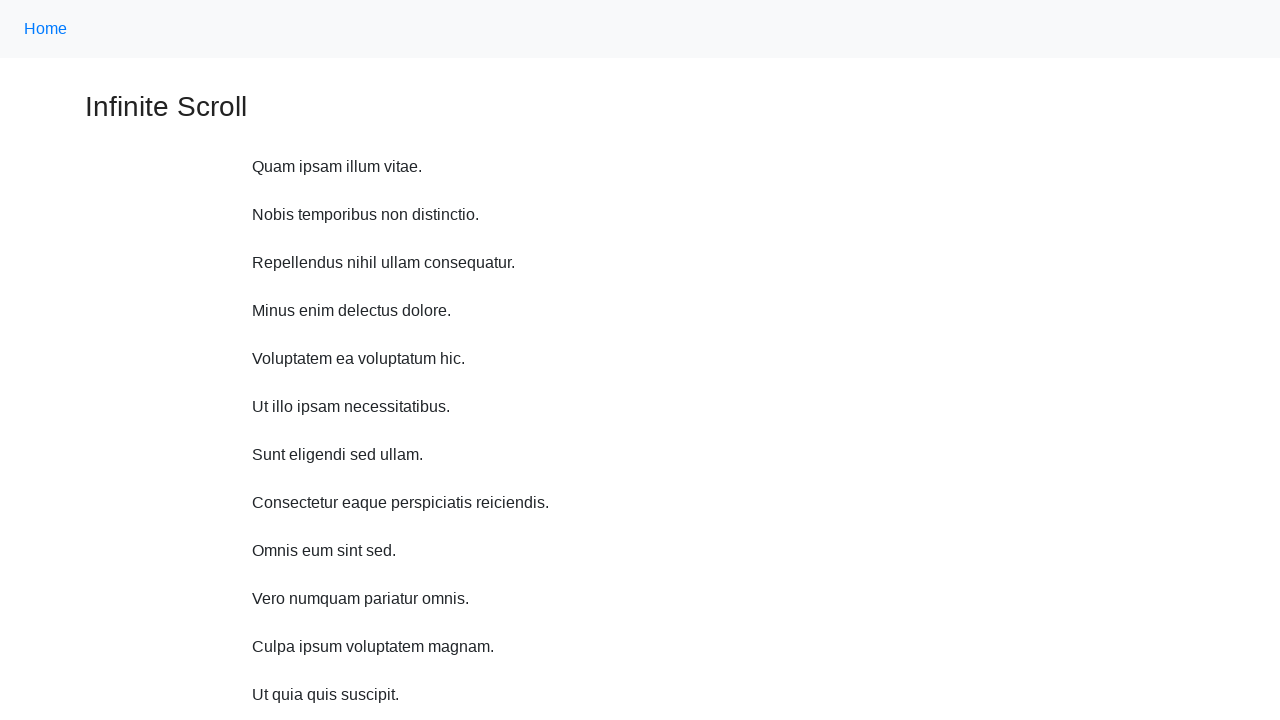

Scrolled up 750 pixels (iteration 6/10)
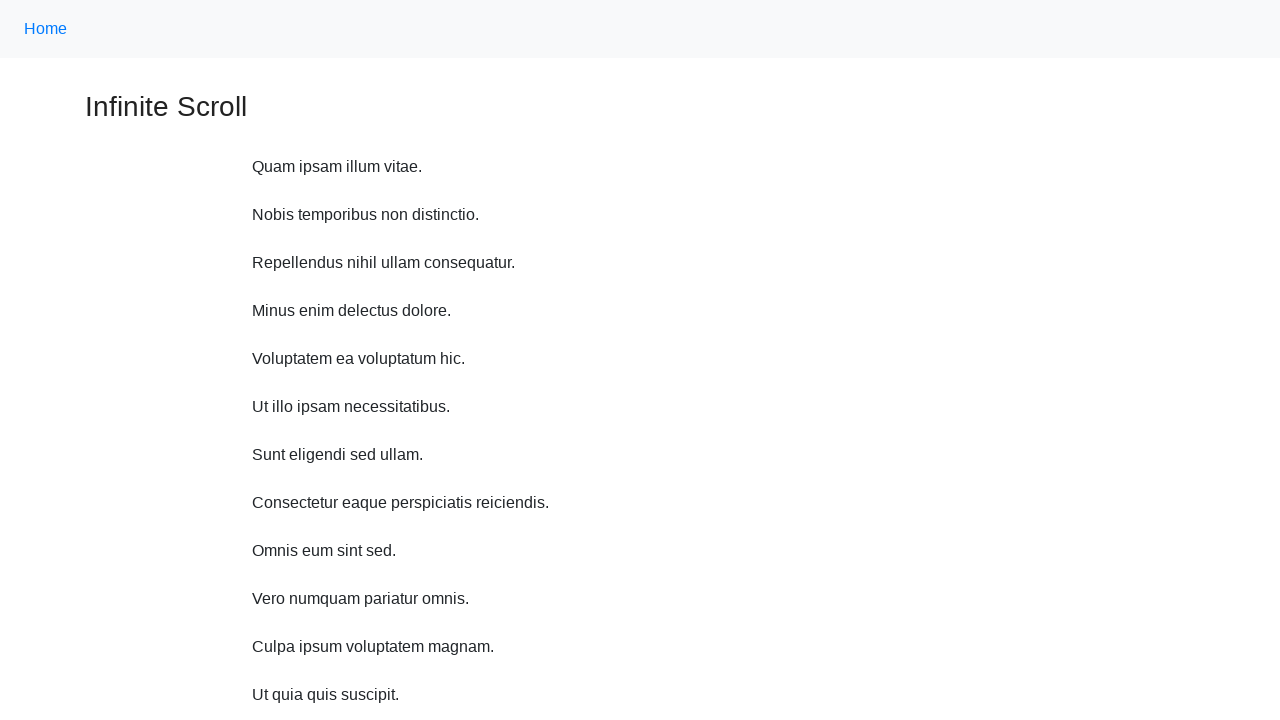

Waited 1 second before scrolling up
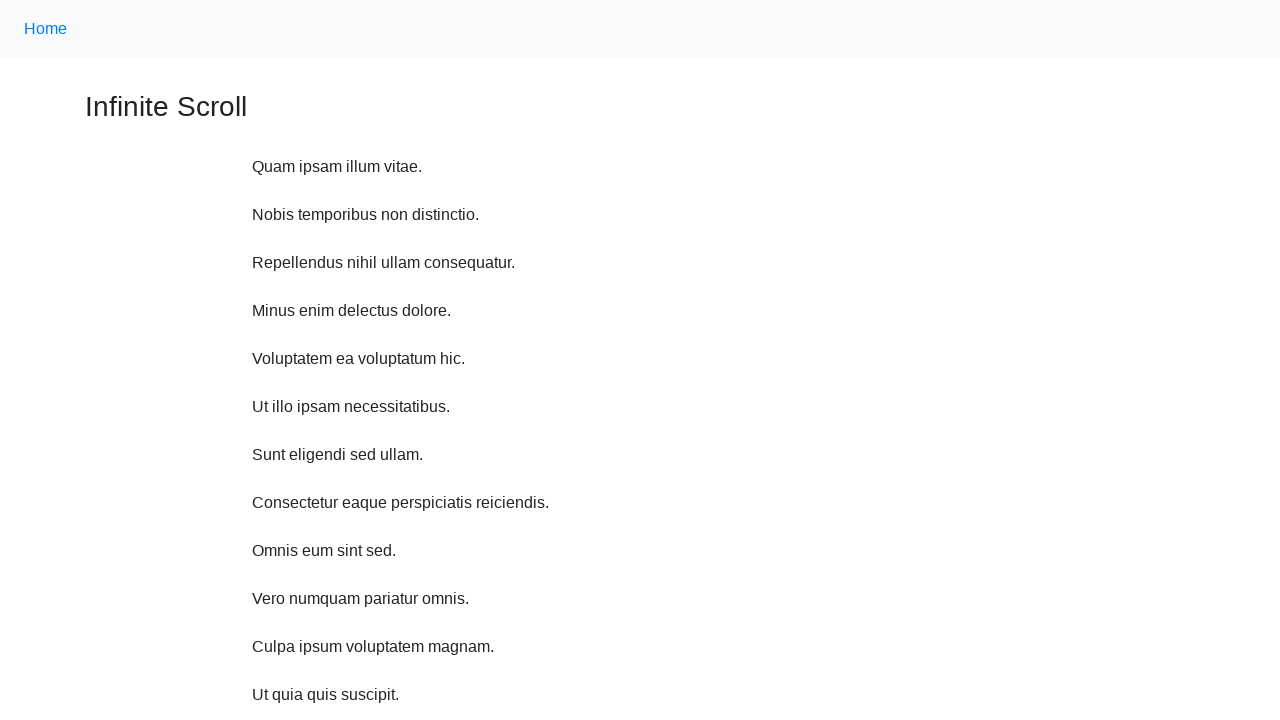

Scrolled up 750 pixels (iteration 7/10)
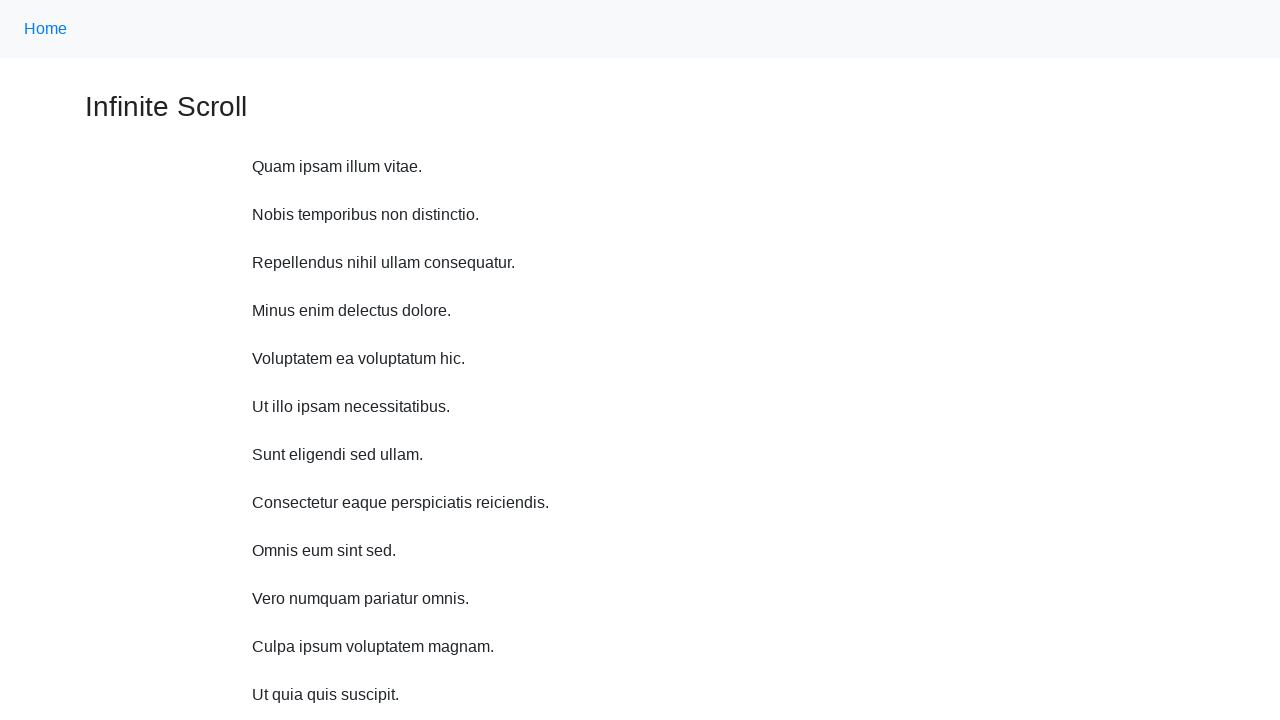

Waited 1 second before scrolling up
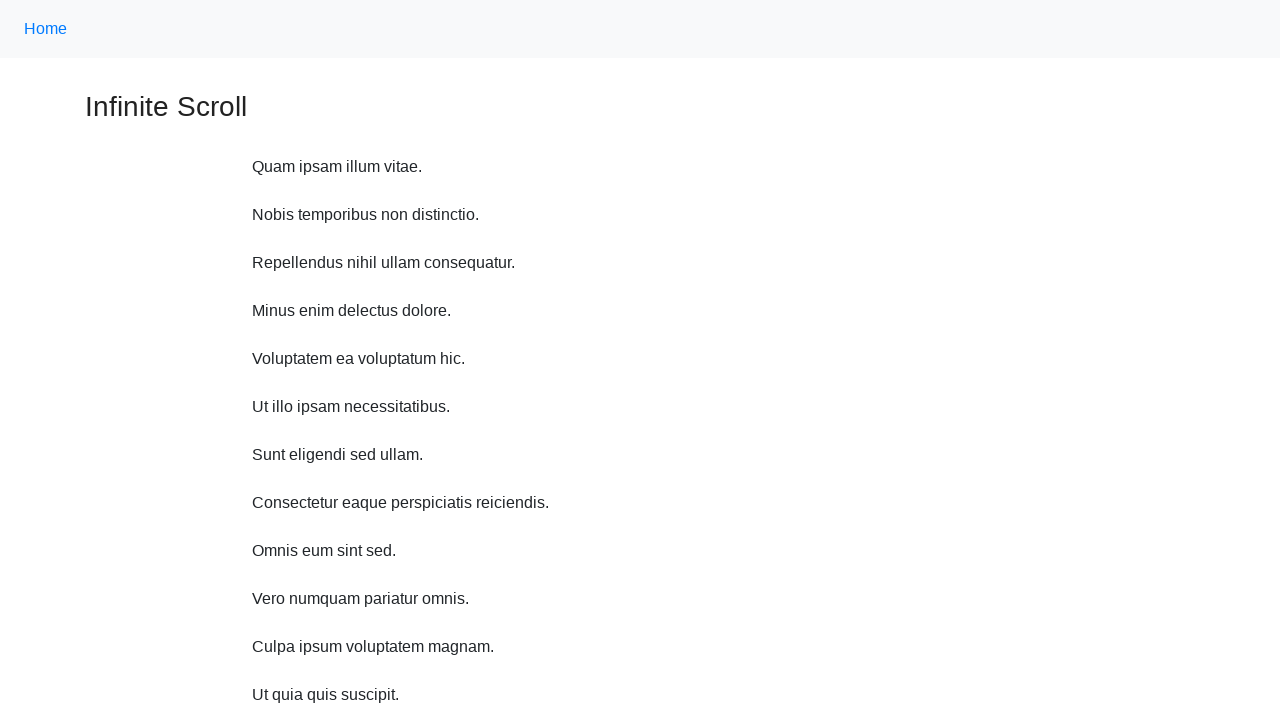

Scrolled up 750 pixels (iteration 8/10)
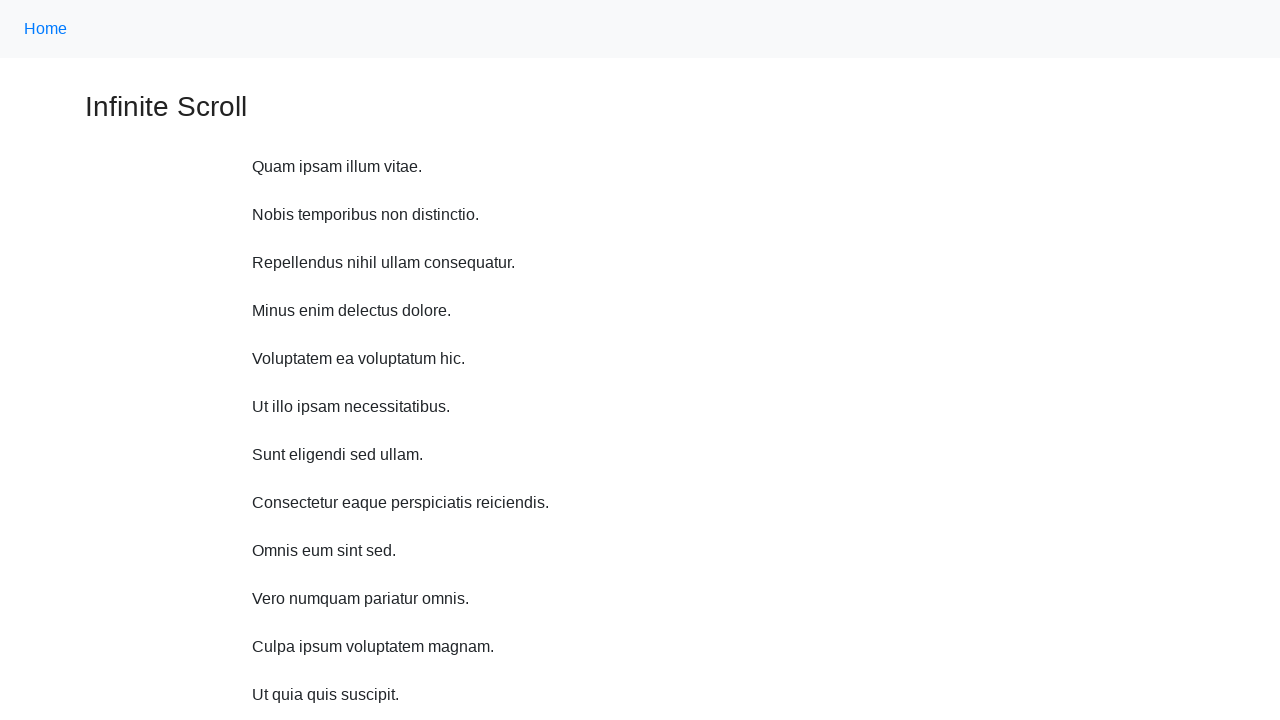

Waited 1 second before scrolling up
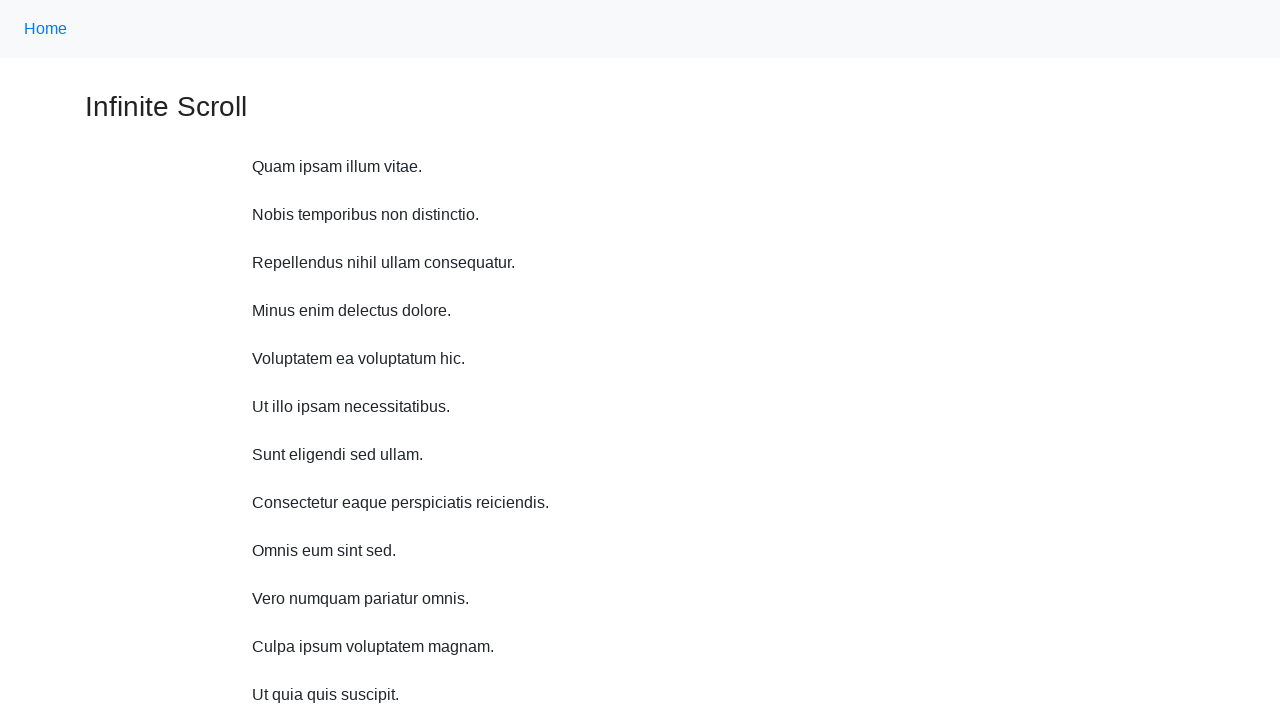

Scrolled up 750 pixels (iteration 9/10)
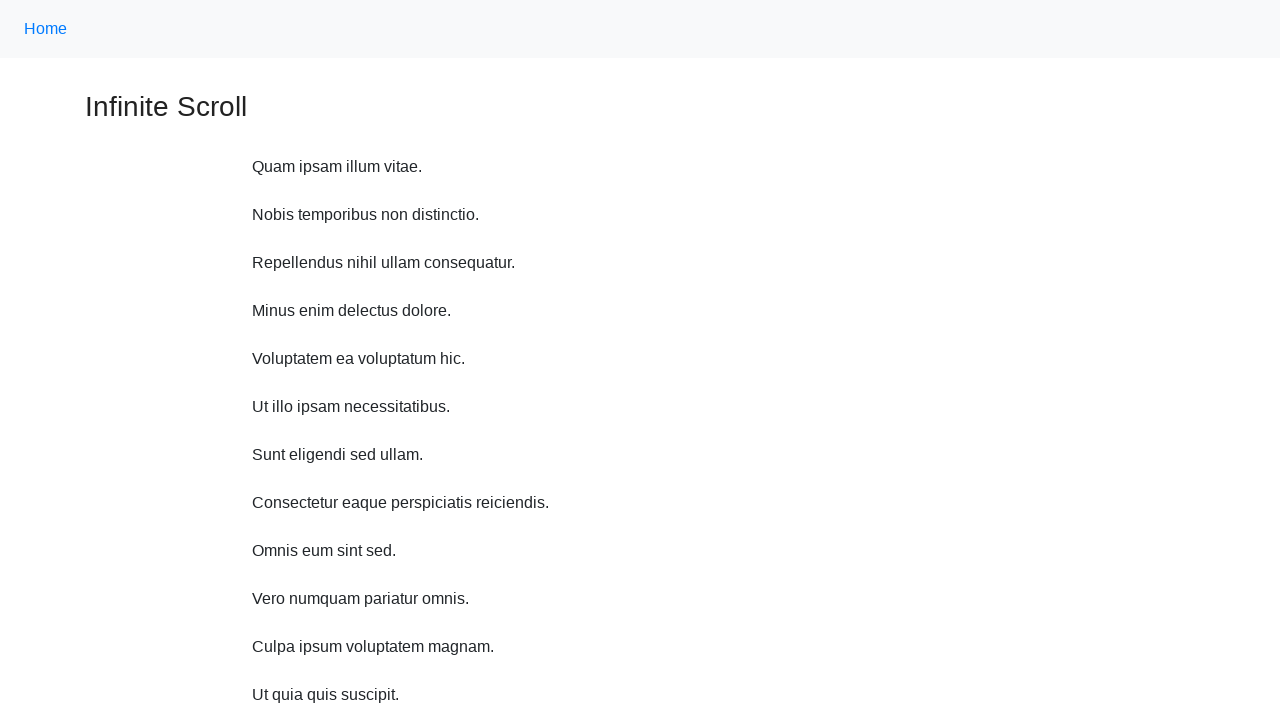

Waited 1 second before scrolling up
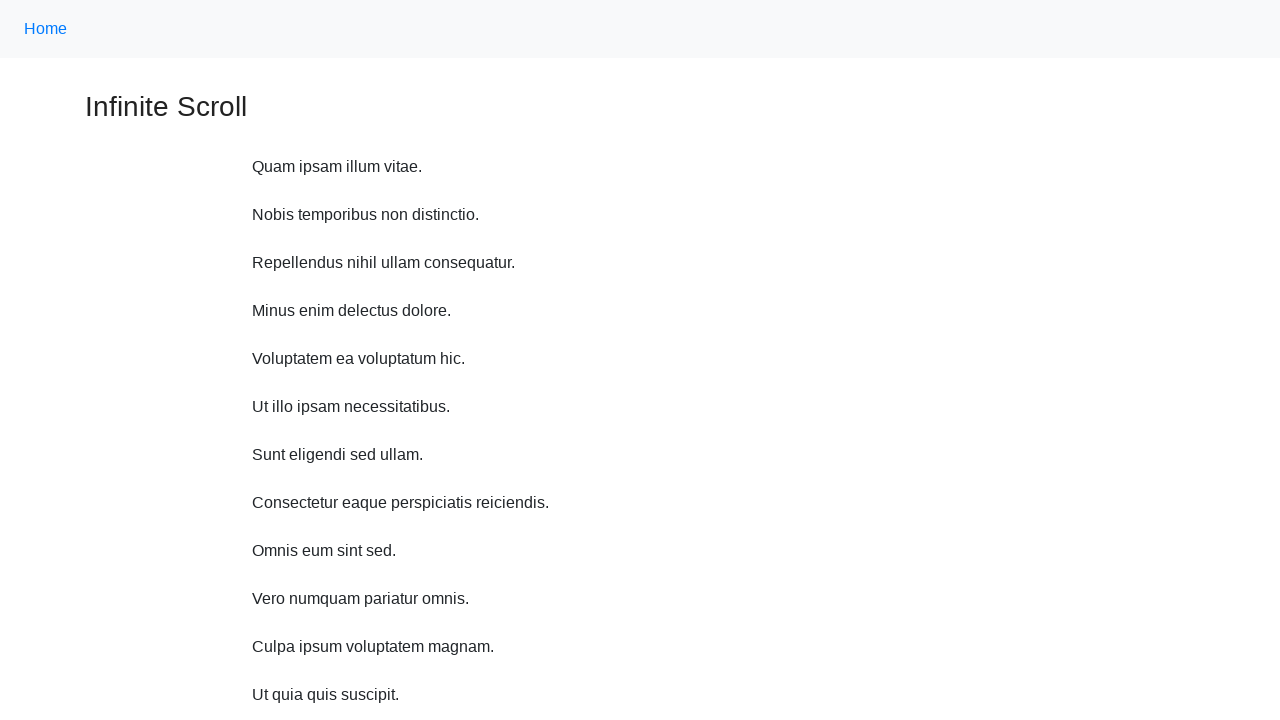

Scrolled up 750 pixels (iteration 10/10)
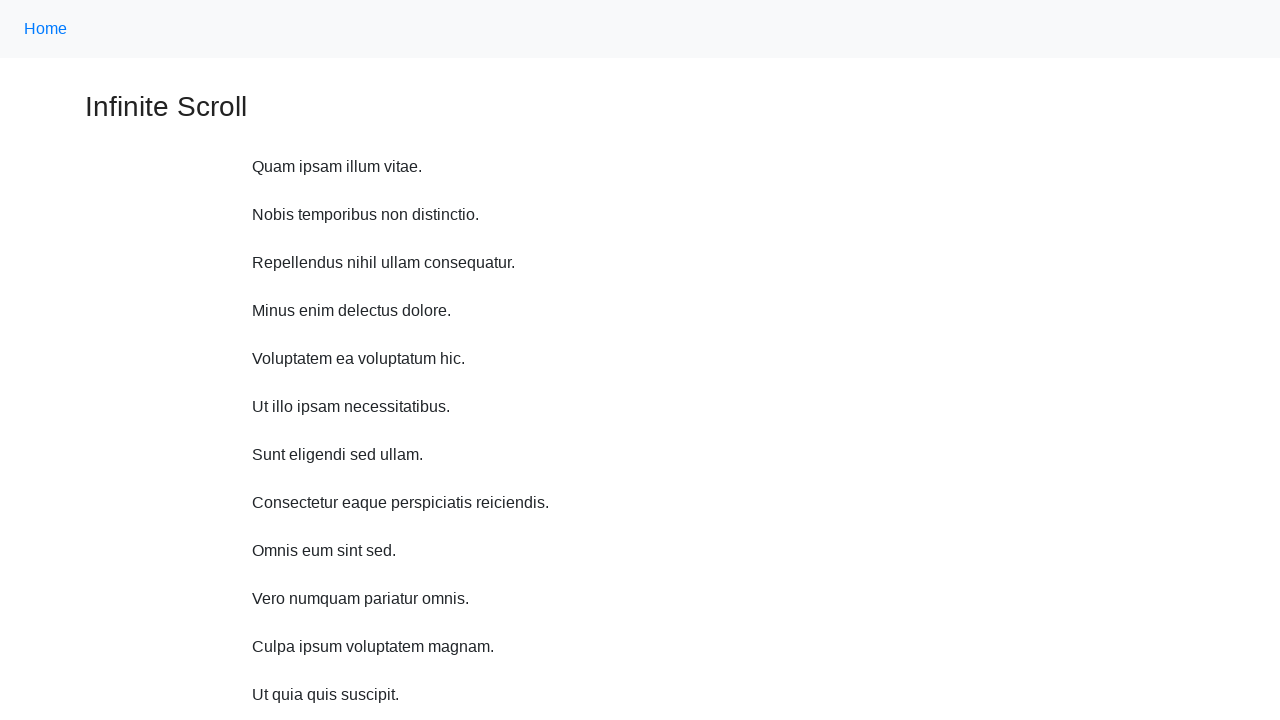

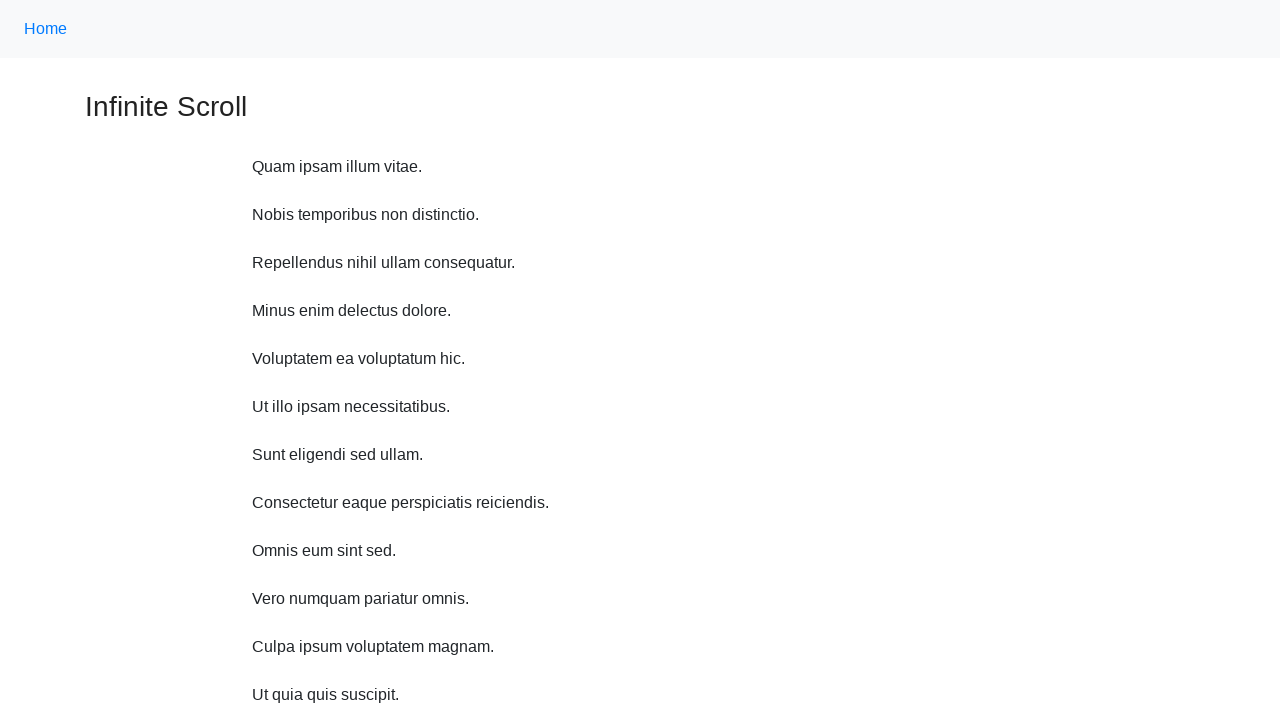